Tests page refresh functionality by repeatedly refreshing the page and verifying that the displayed date/time value changes after each refresh.

Starting URL: https://testpages.herokuapp.com/styled/refresh

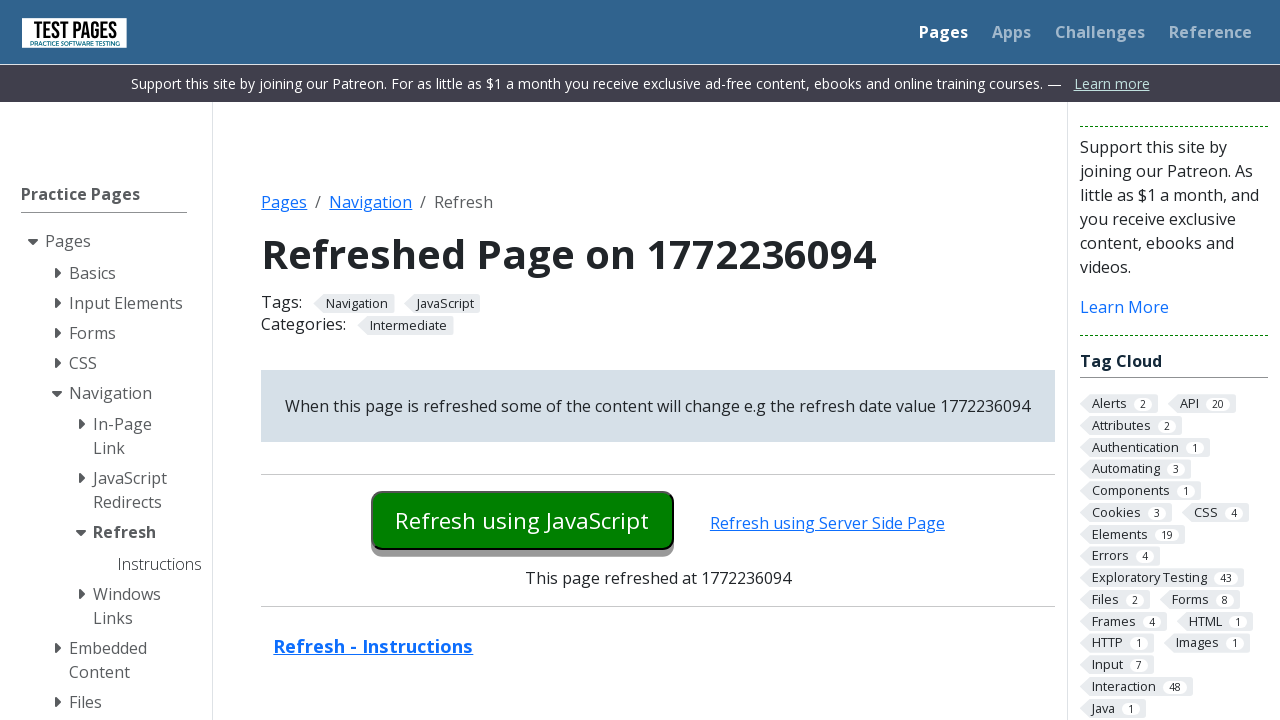

Captured initial date/time value on iteration 1: 1772236094
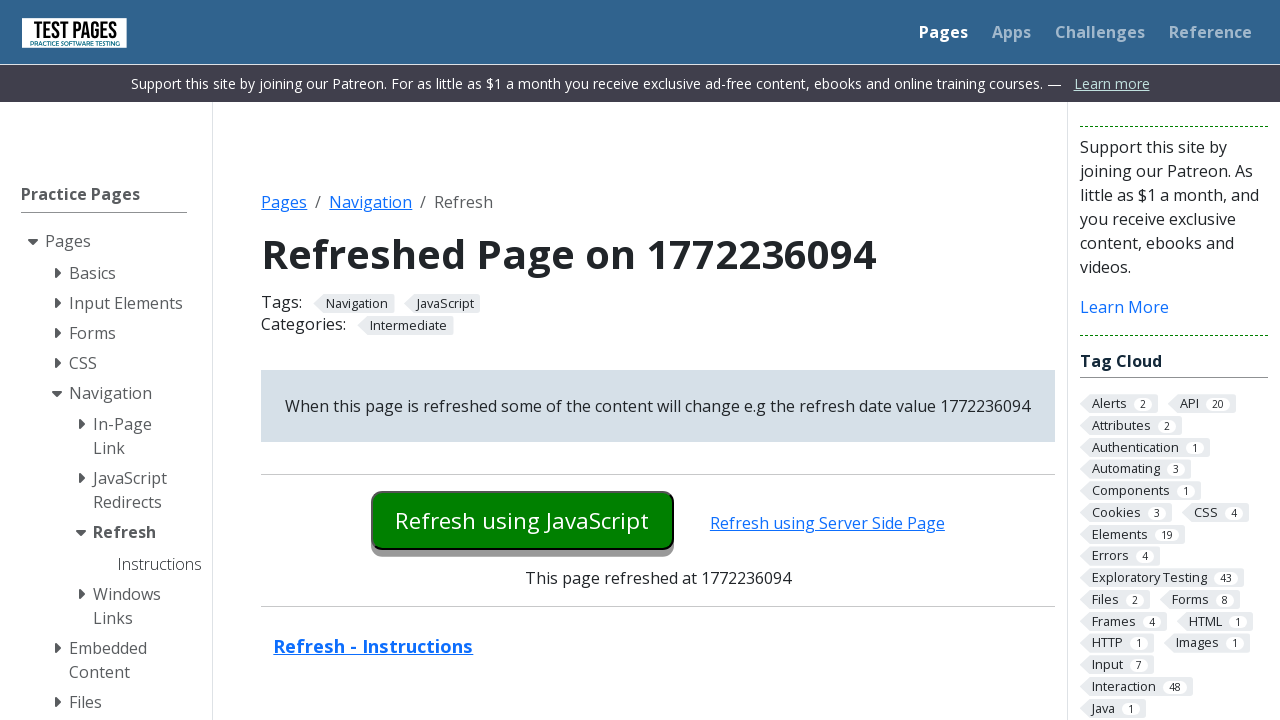

Waited 2 seconds before refresh
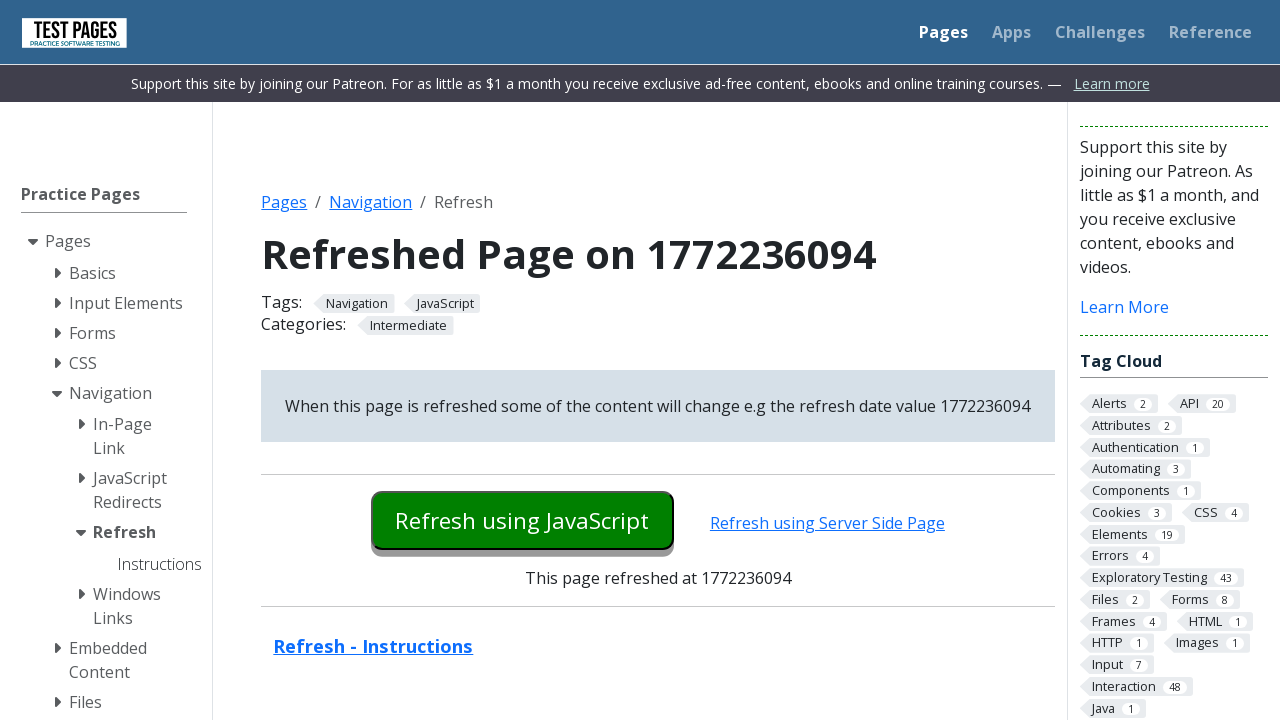

Refreshed page (iteration 1)
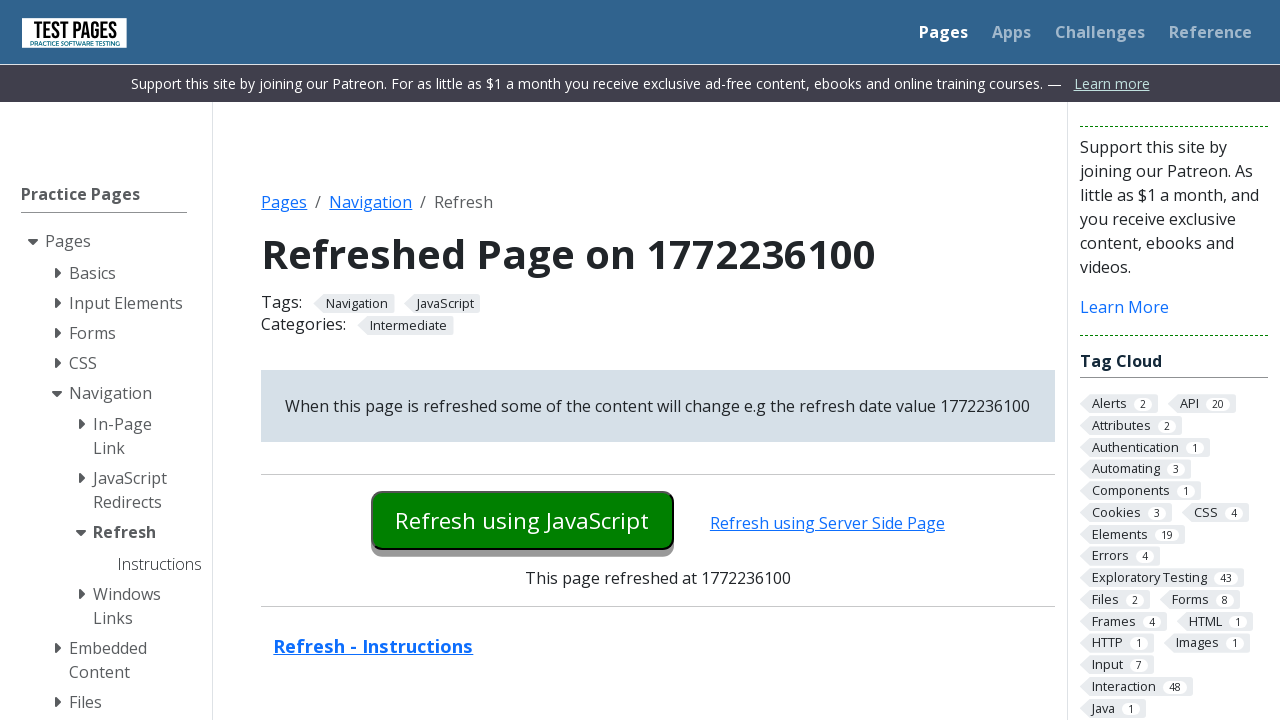

Date/time element loaded after refresh
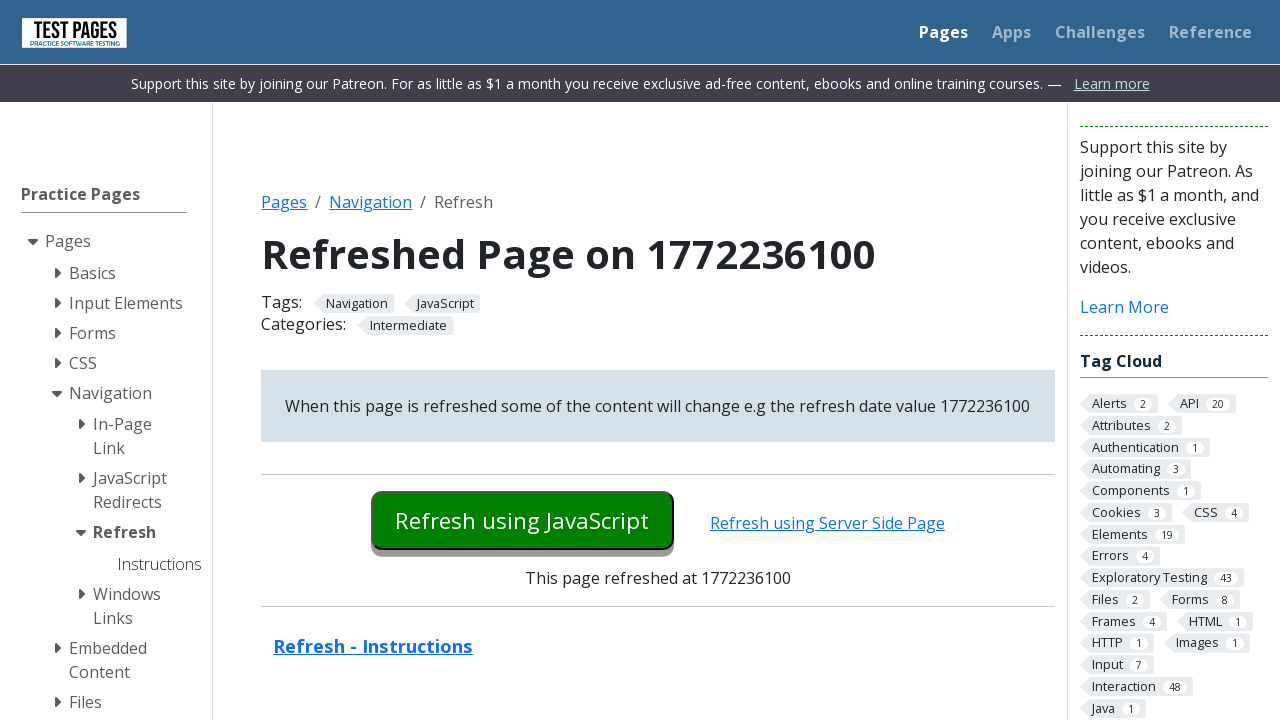

Captured new date/time value after refresh: 1772236100
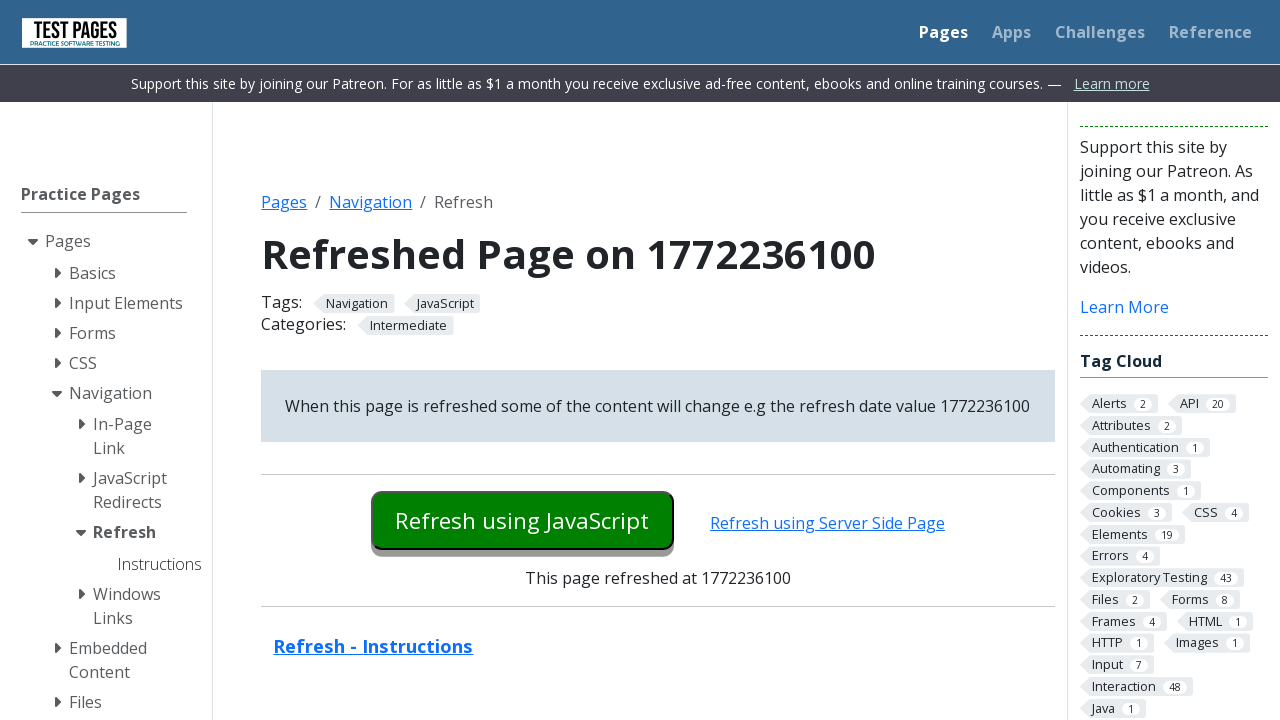

Verified date changed from '1772236094' to '1772236100' (iteration 1)
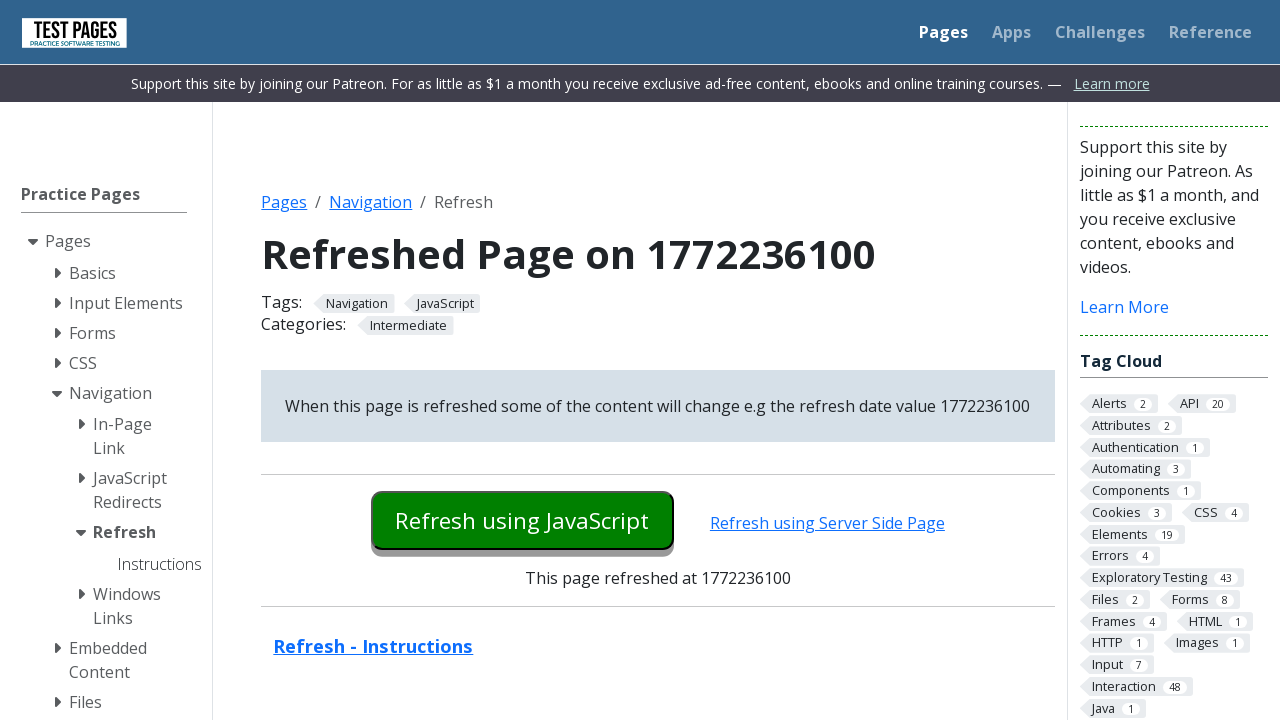

Captured initial date/time value on iteration 2: 1772236100
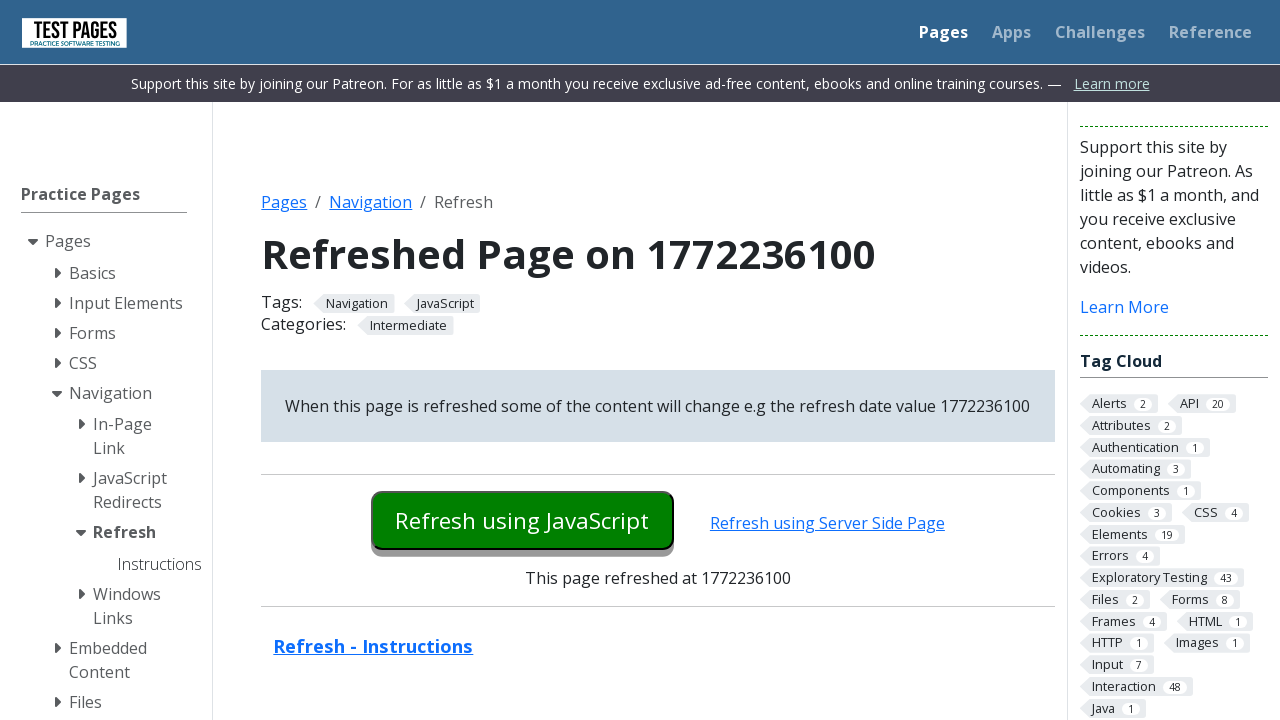

Waited 2 seconds before refresh
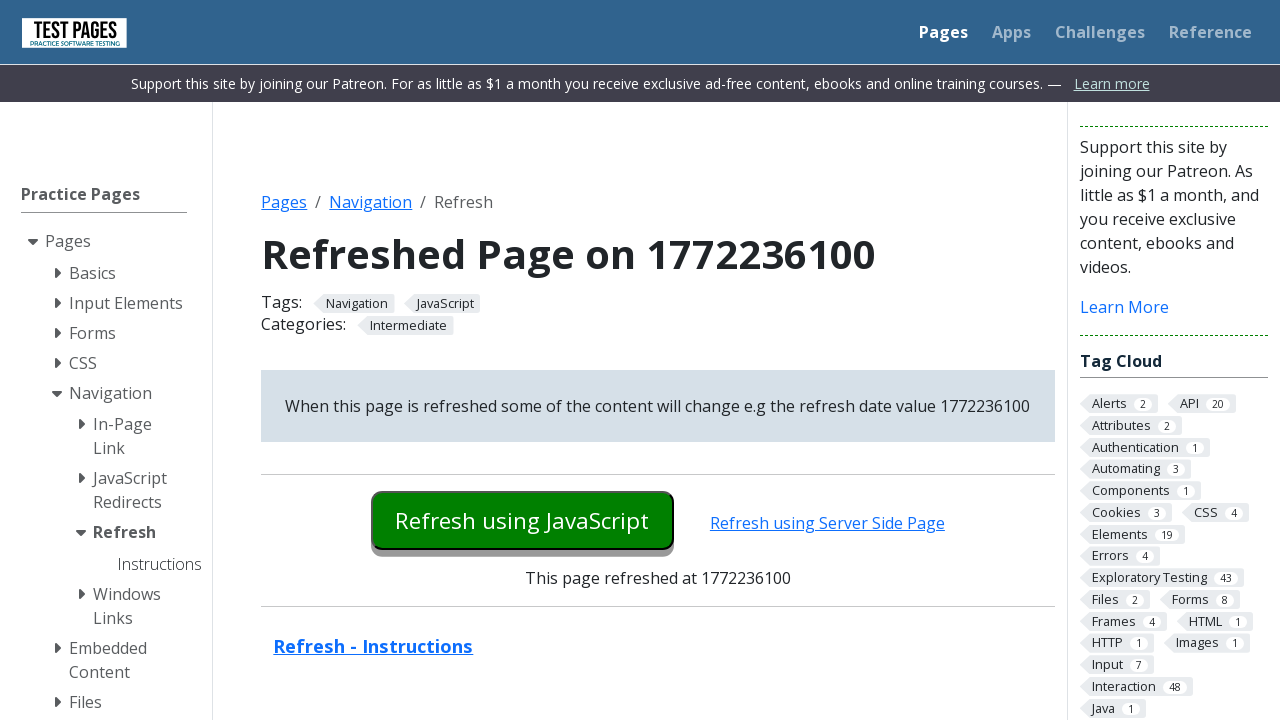

Refreshed page (iteration 2)
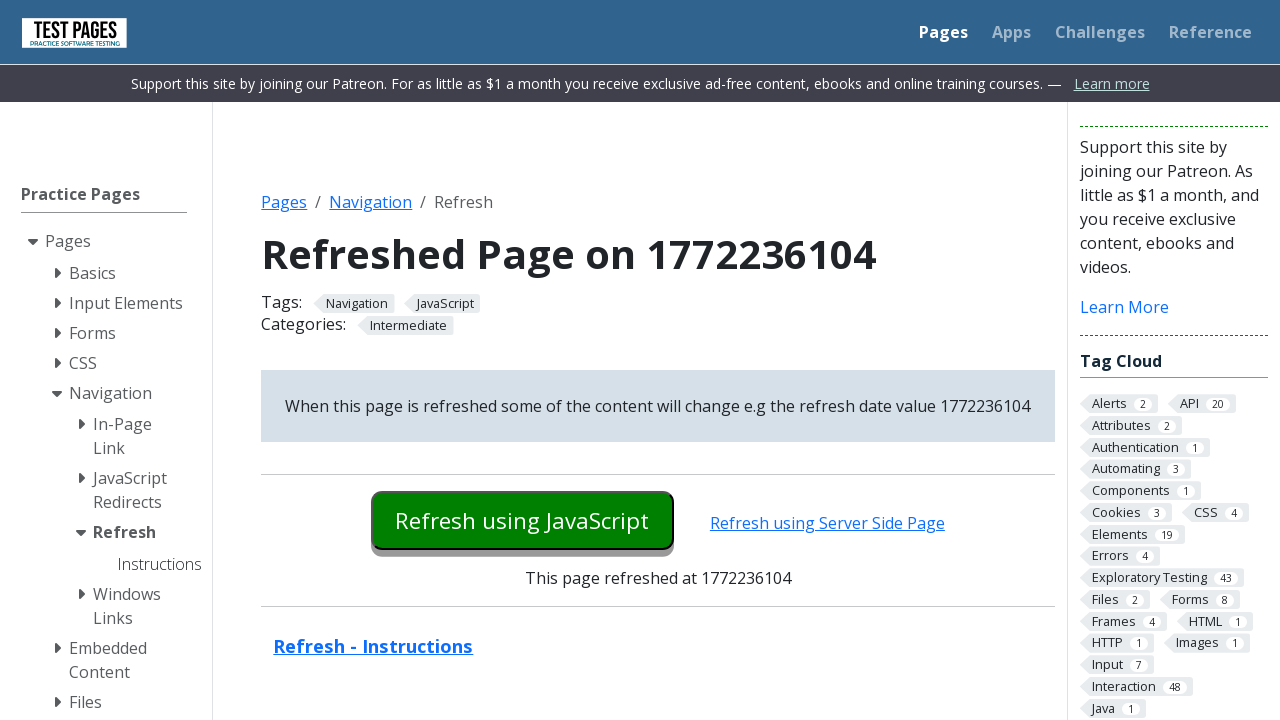

Date/time element loaded after refresh
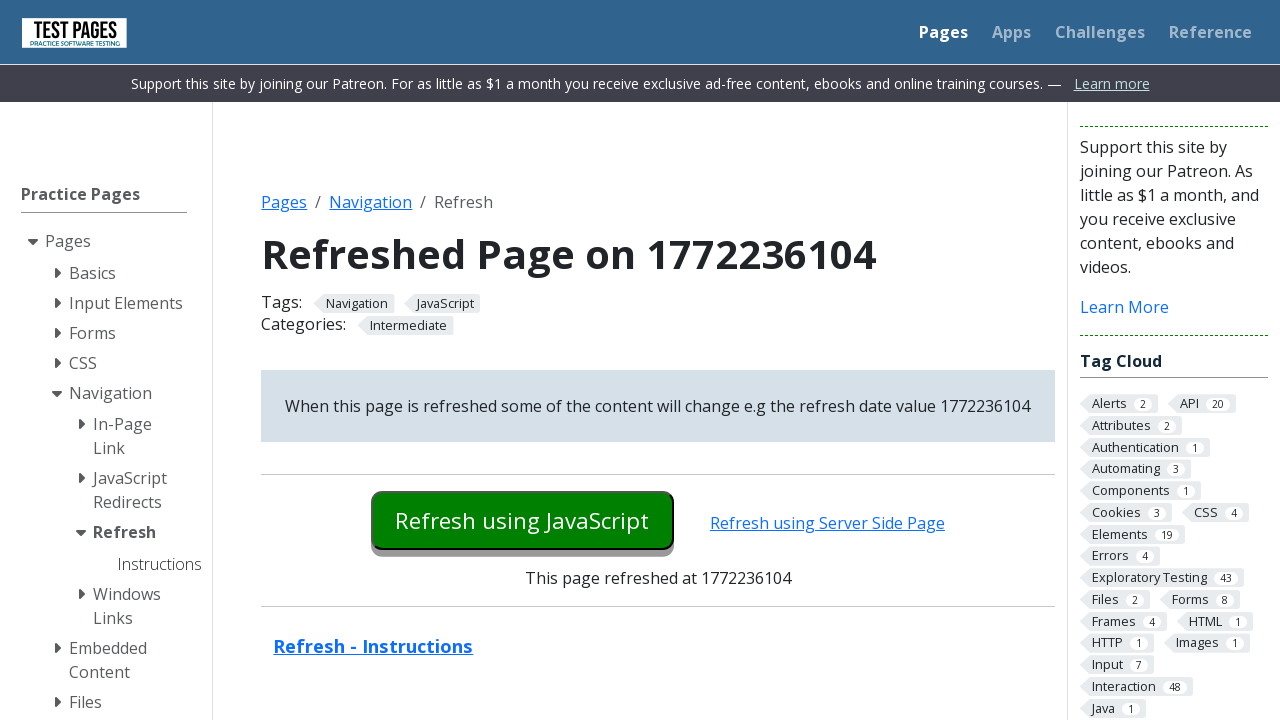

Captured new date/time value after refresh: 1772236104
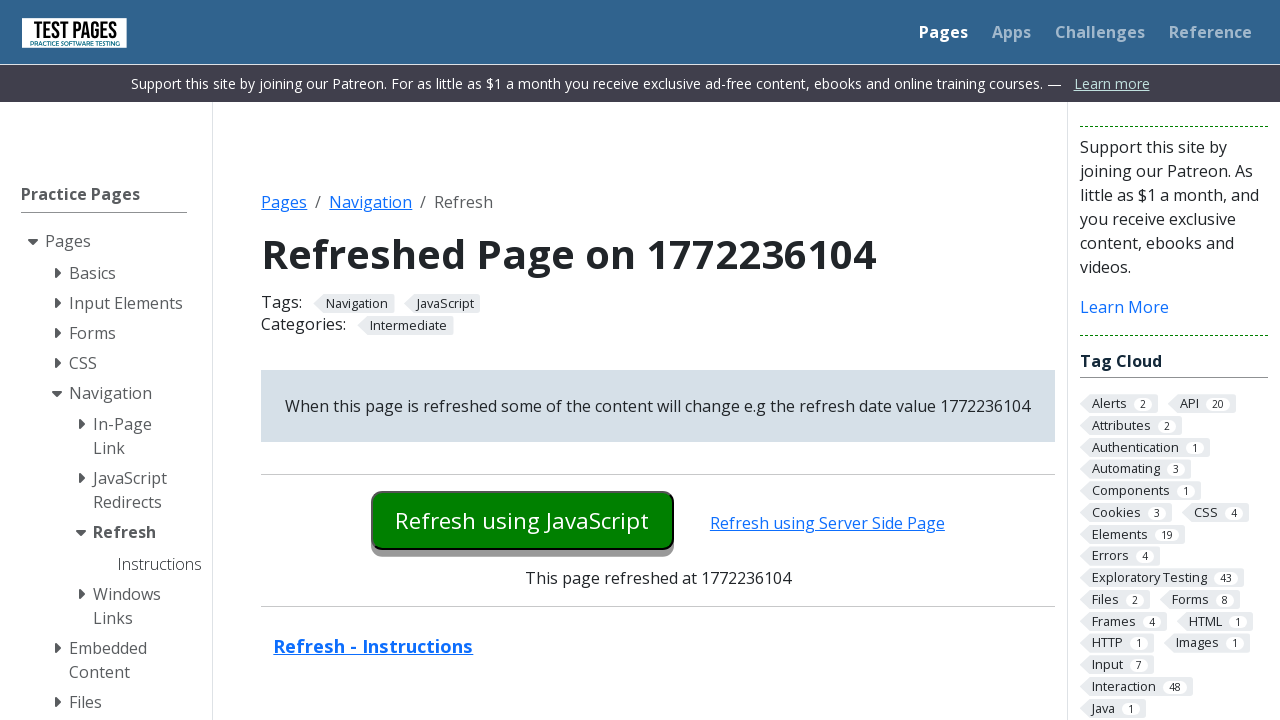

Verified date changed from '1772236100' to '1772236104' (iteration 2)
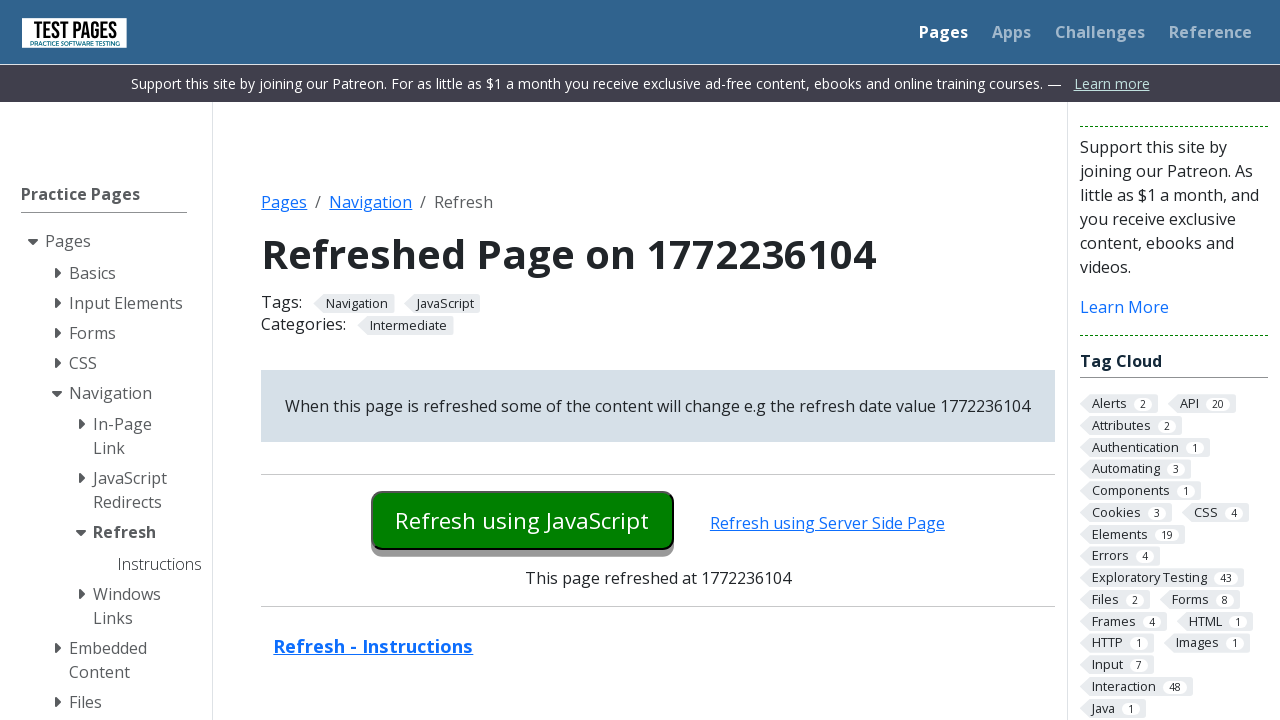

Captured initial date/time value on iteration 3: 1772236104
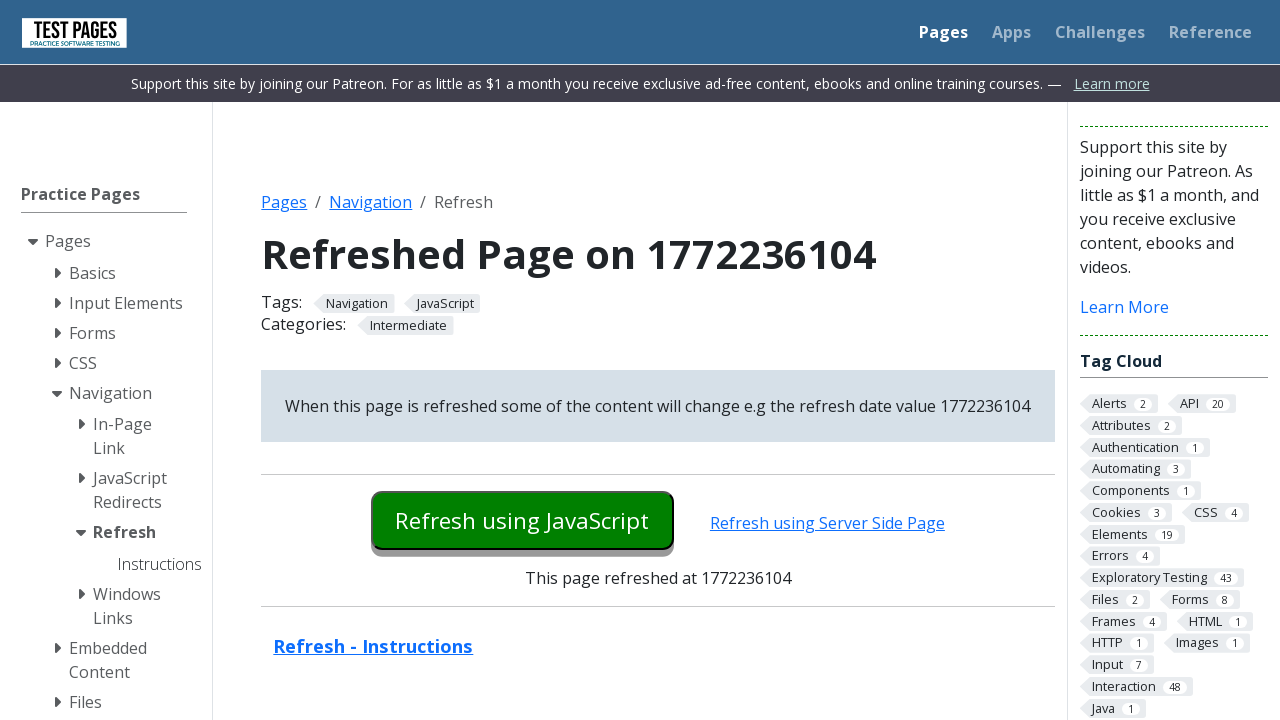

Waited 2 seconds before refresh
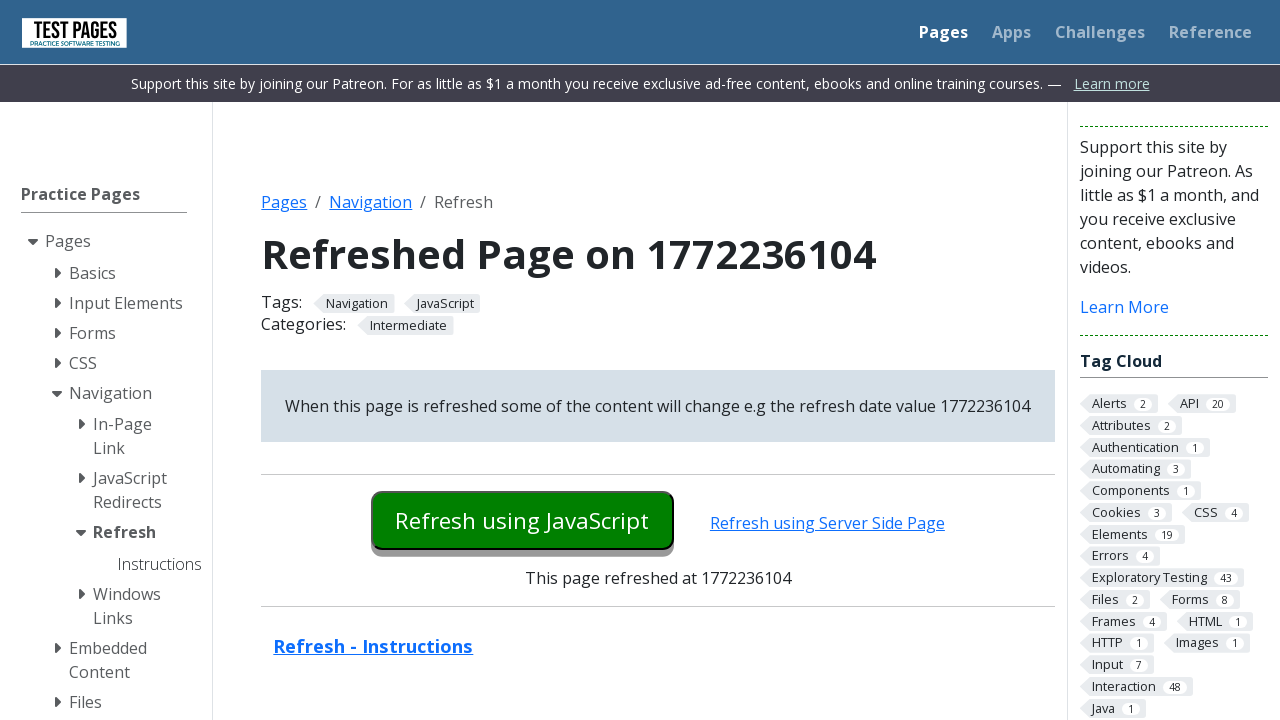

Refreshed page (iteration 3)
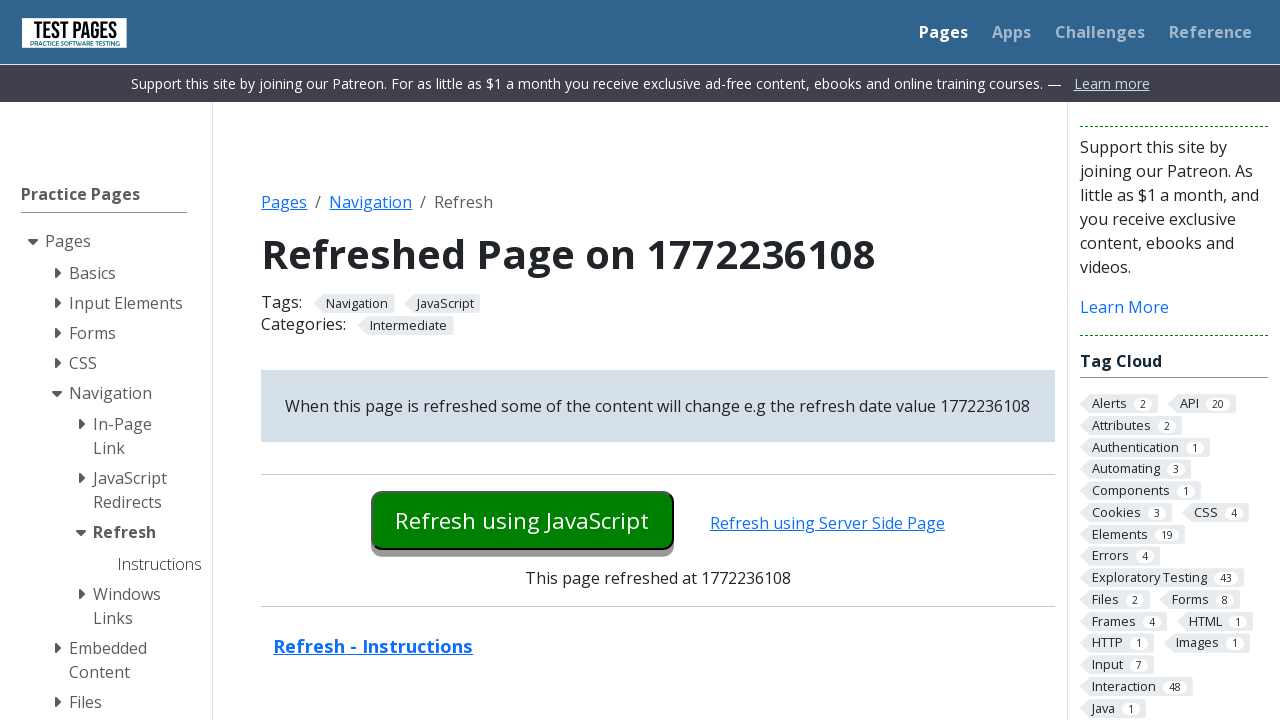

Date/time element loaded after refresh
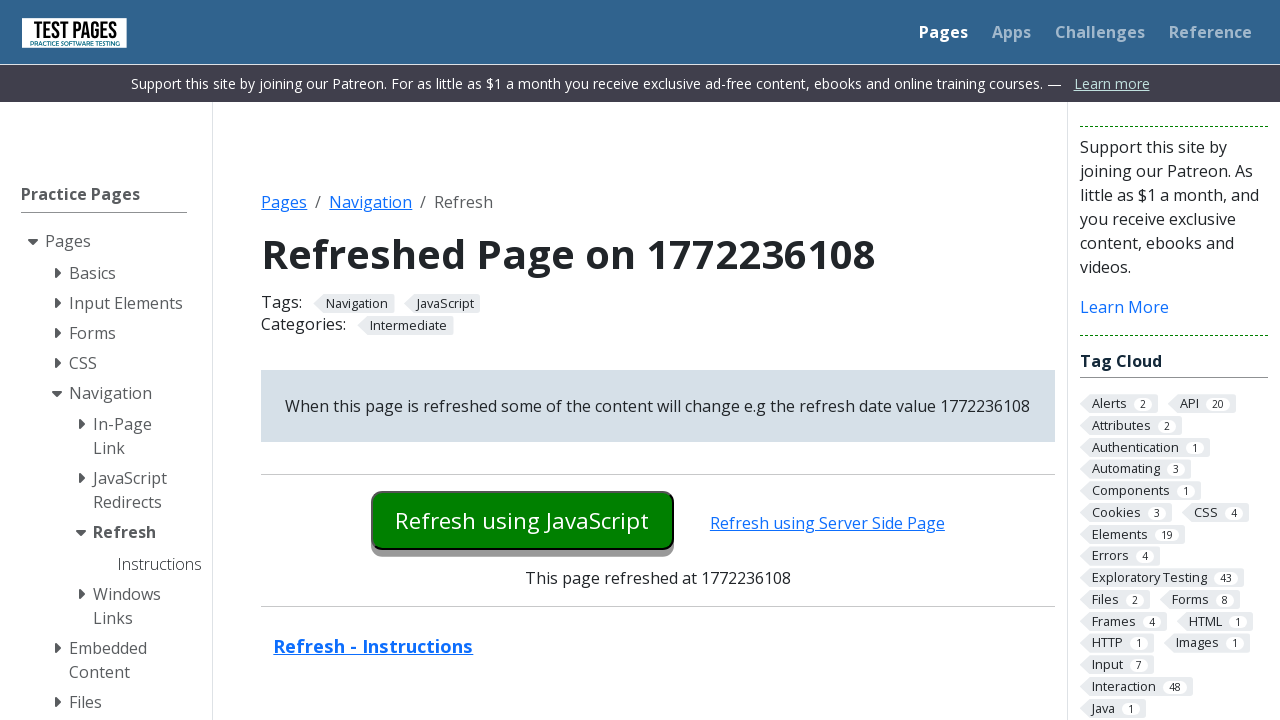

Captured new date/time value after refresh: 1772236108
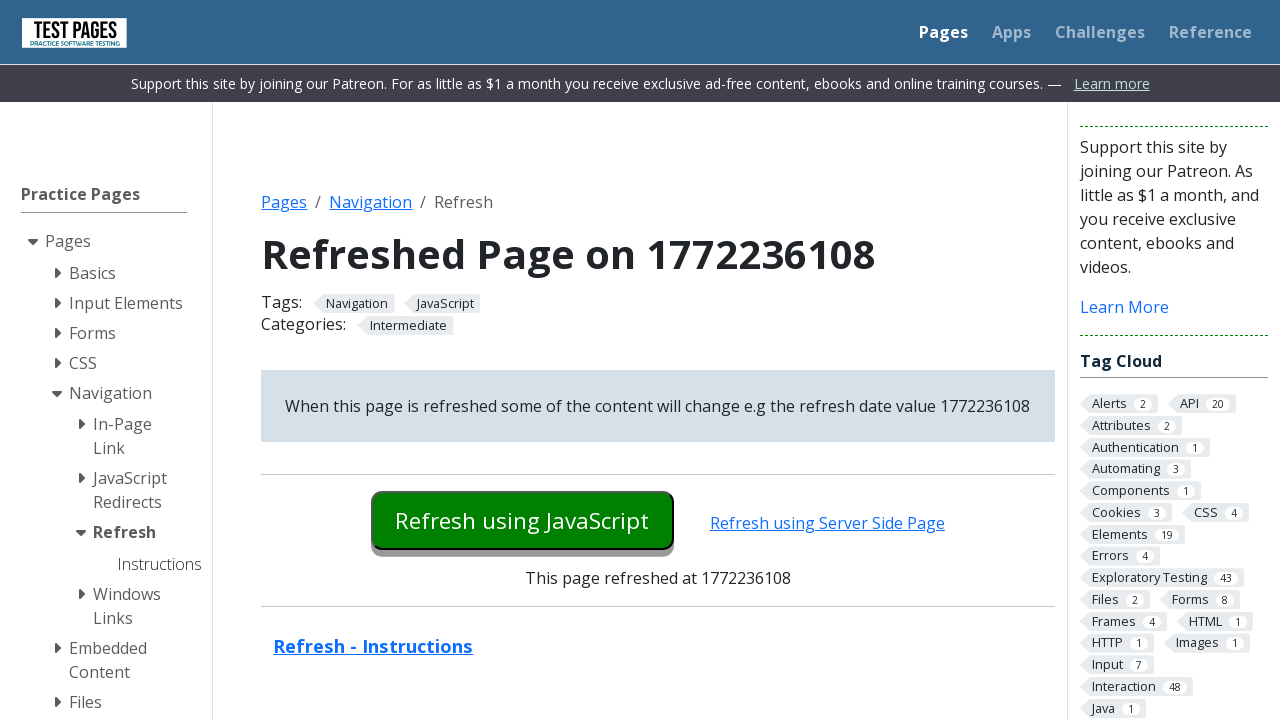

Verified date changed from '1772236104' to '1772236108' (iteration 3)
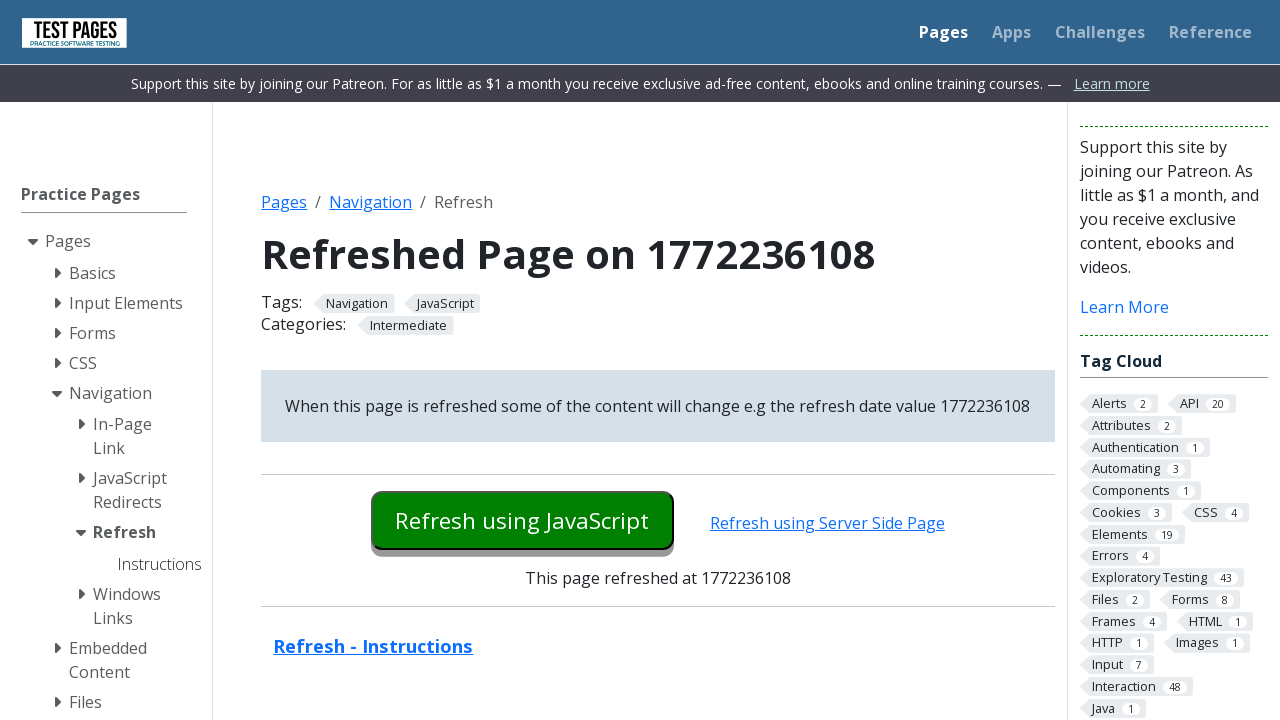

Captured initial date/time value on iteration 4: 1772236108
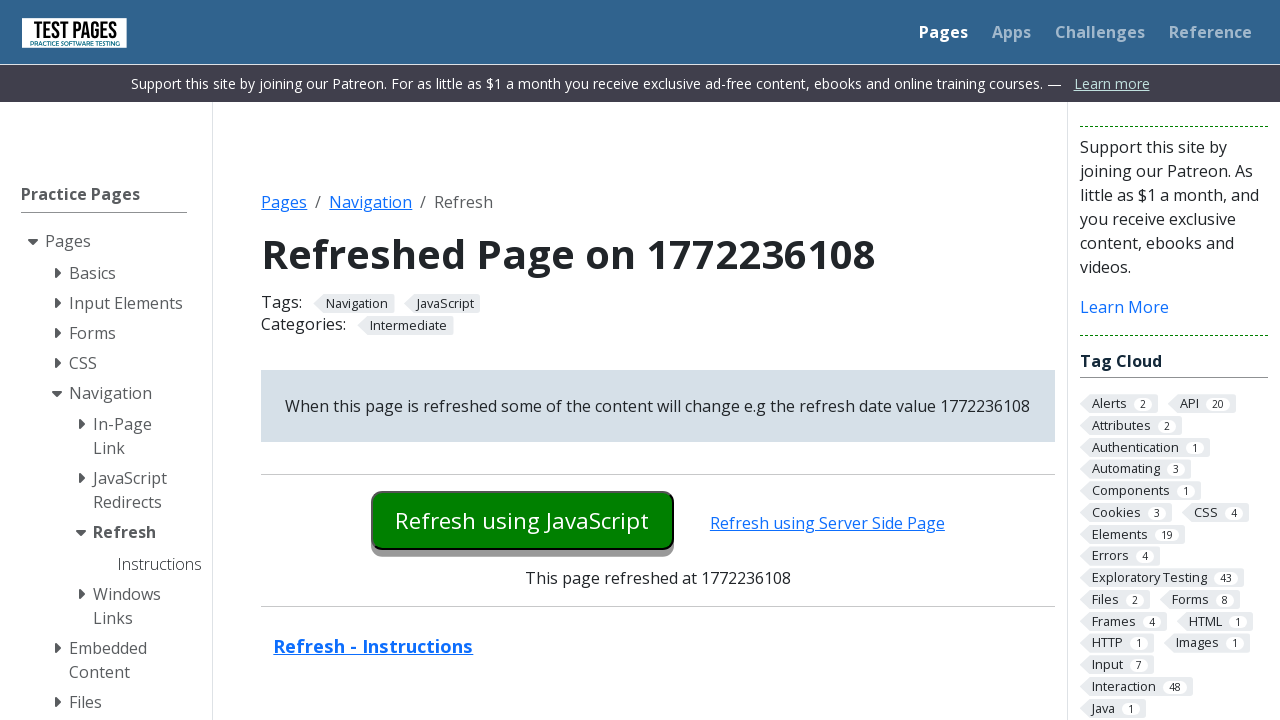

Waited 2 seconds before refresh
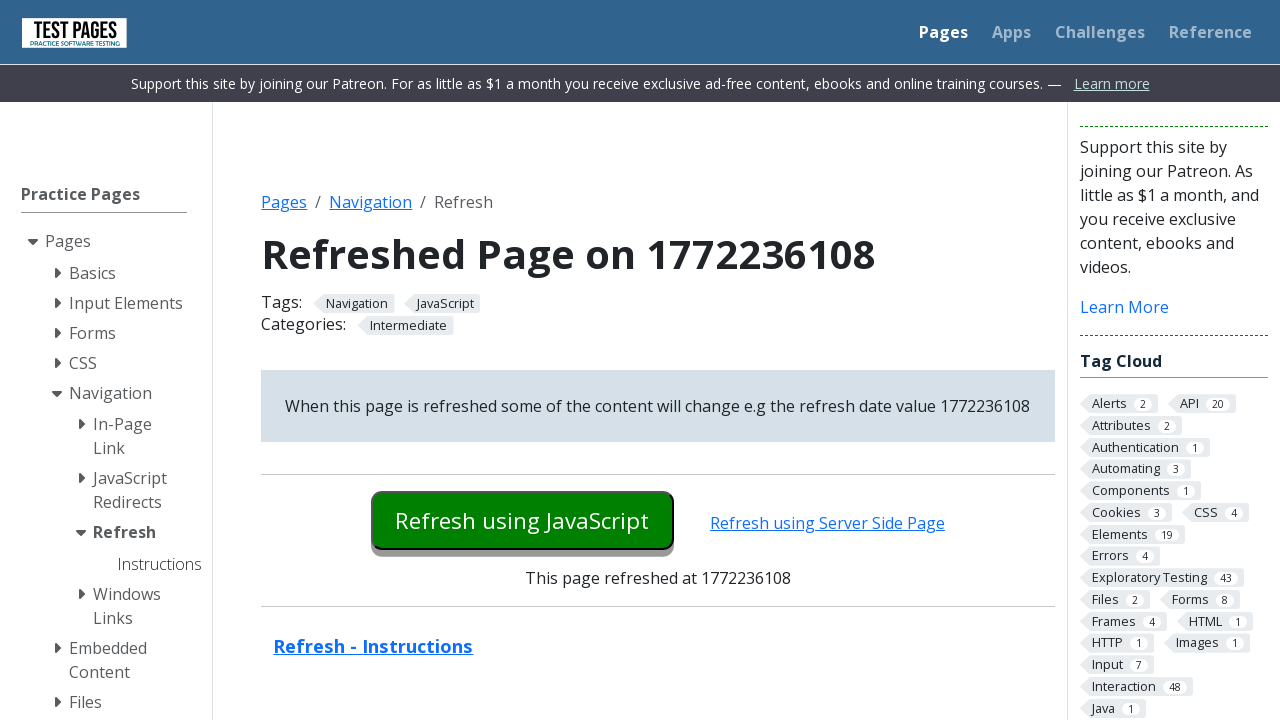

Refreshed page (iteration 4)
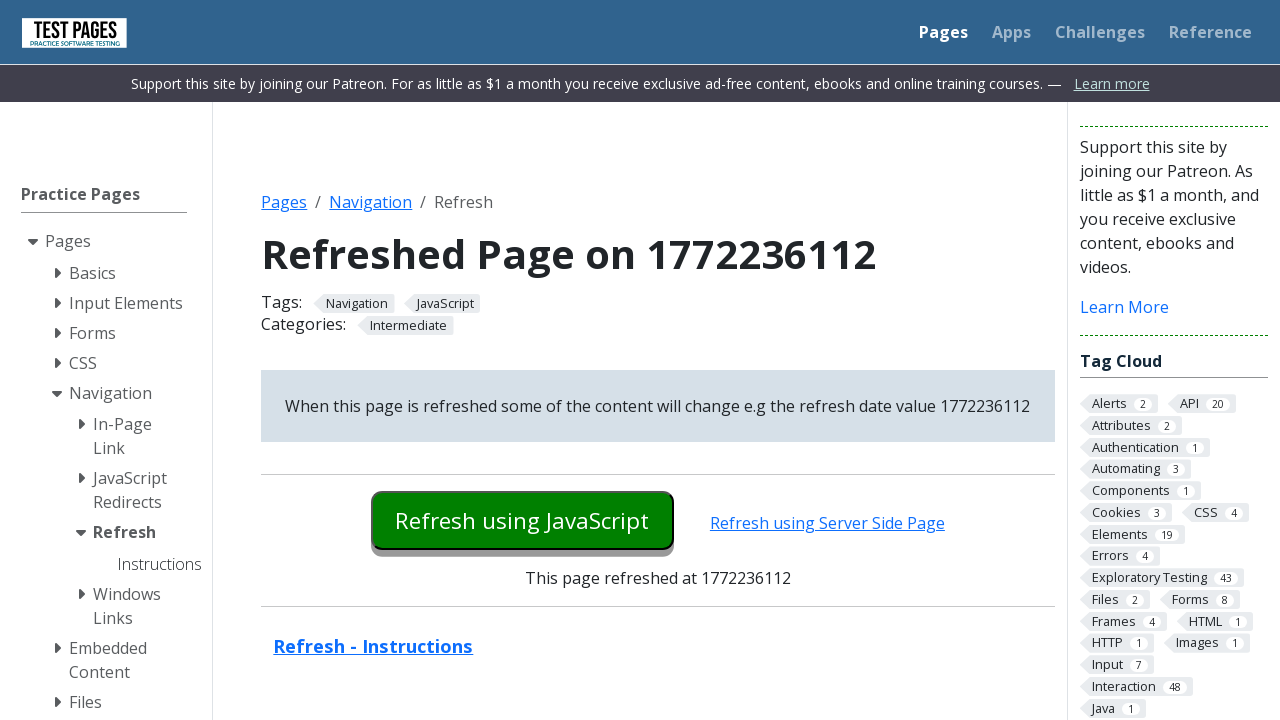

Date/time element loaded after refresh
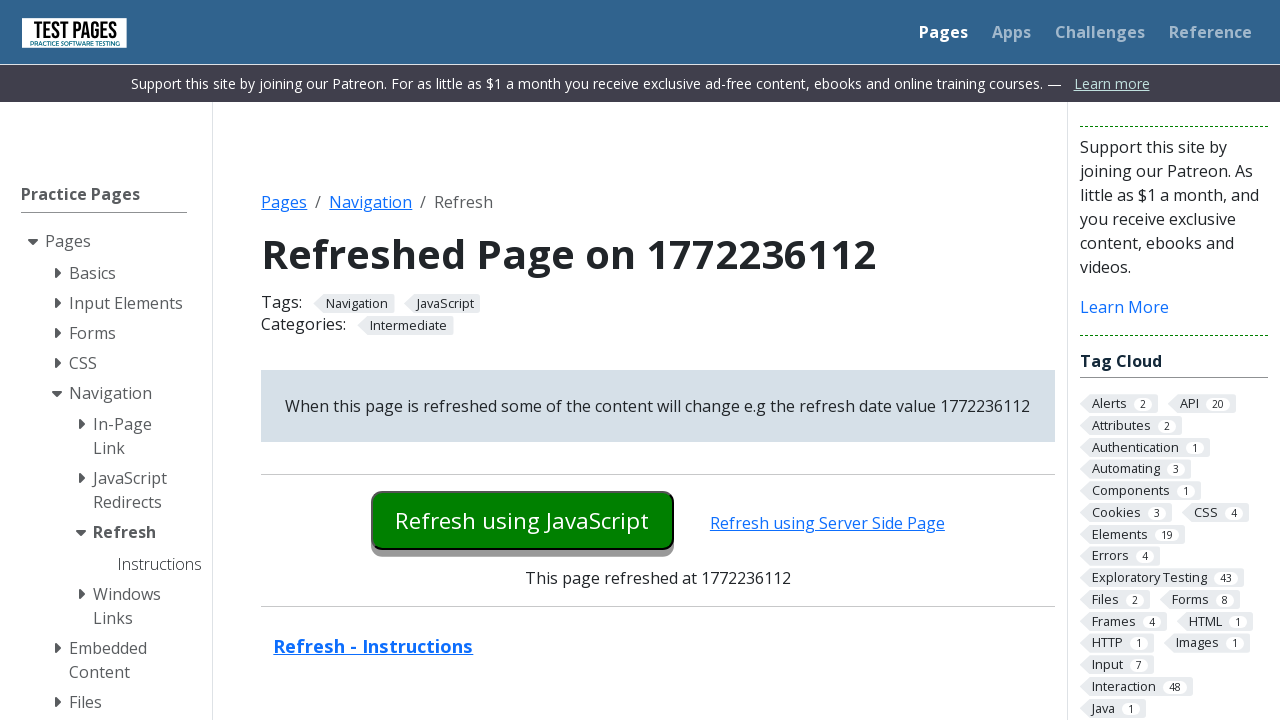

Captured new date/time value after refresh: 1772236112
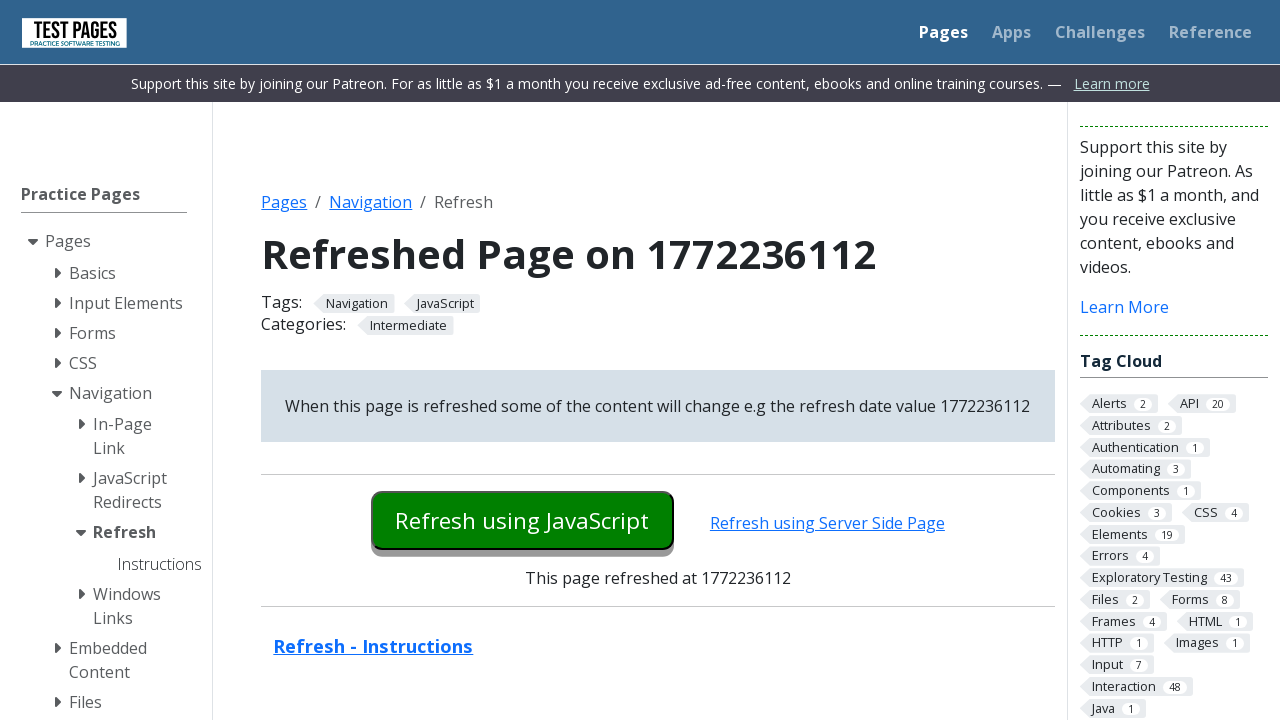

Verified date changed from '1772236108' to '1772236112' (iteration 4)
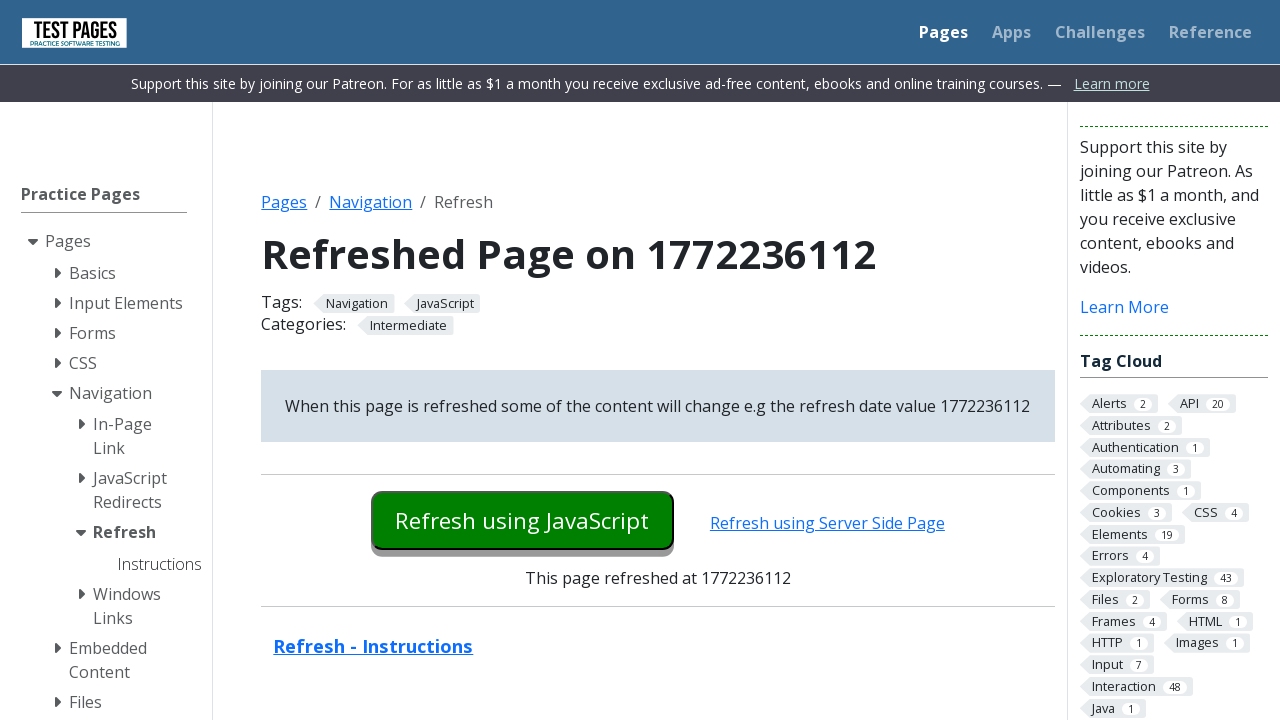

Captured initial date/time value on iteration 5: 1772236112
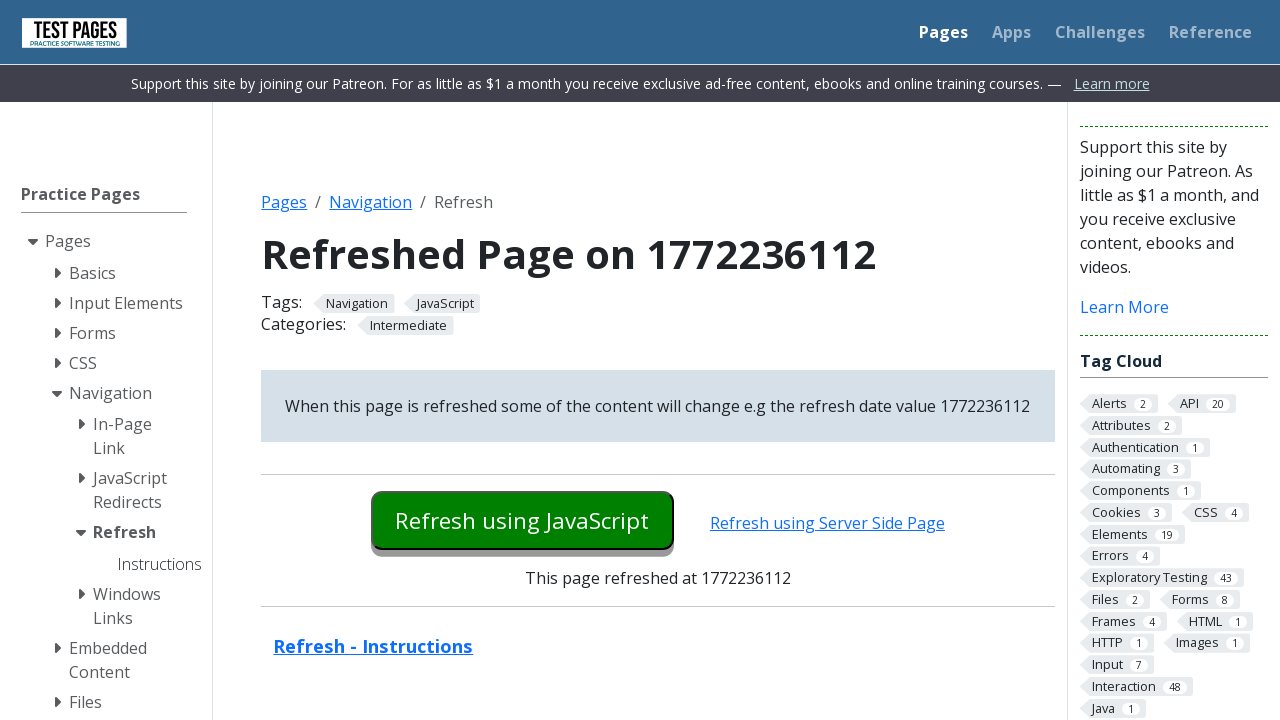

Waited 2 seconds before refresh
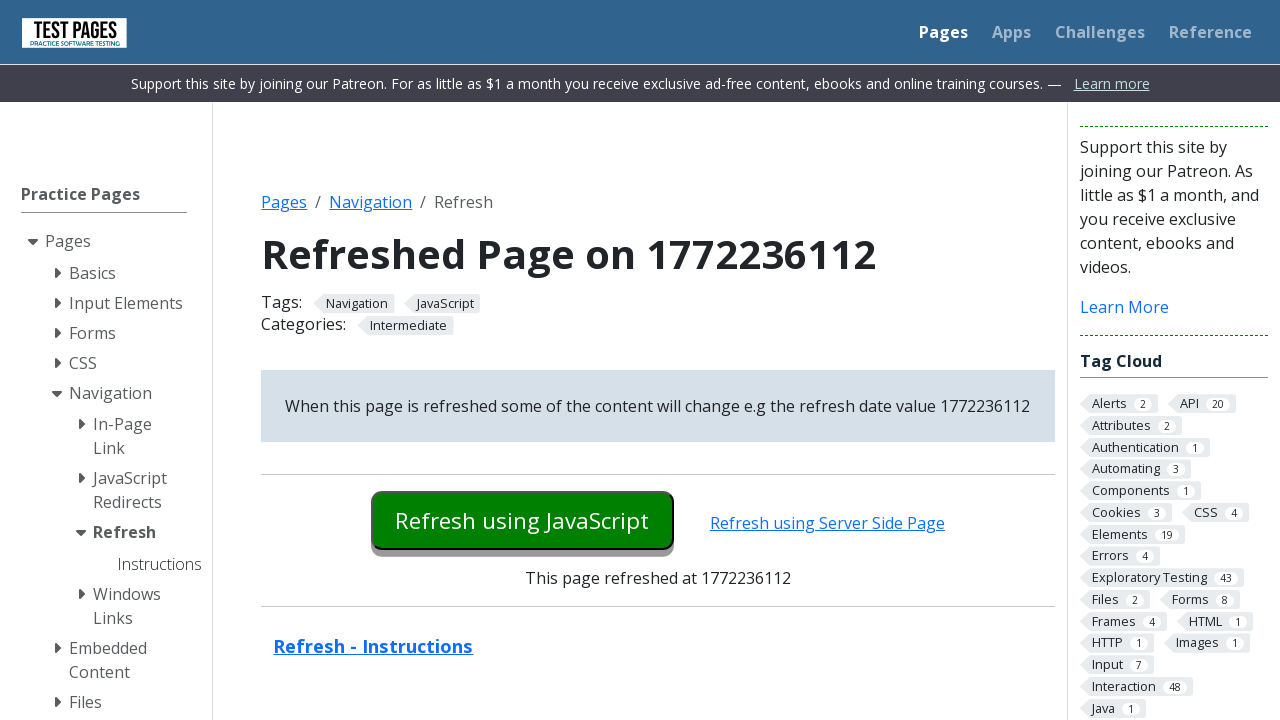

Refreshed page (iteration 5)
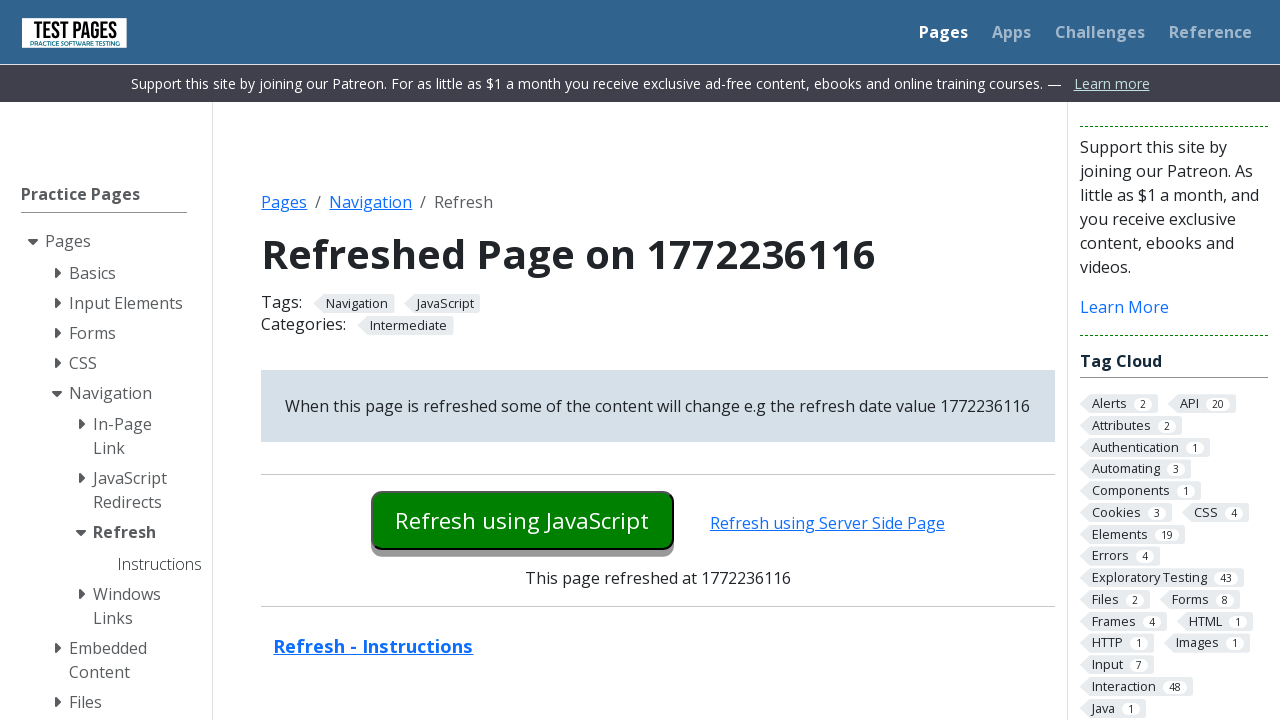

Date/time element loaded after refresh
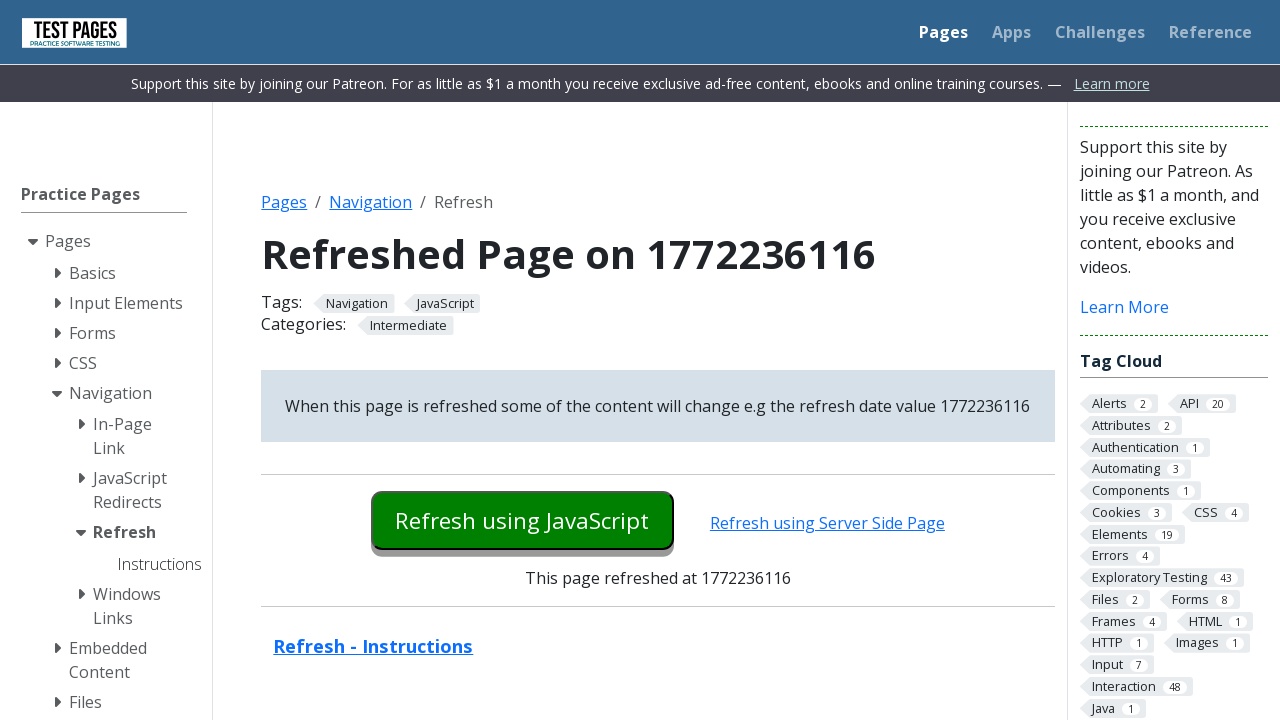

Captured new date/time value after refresh: 1772236116
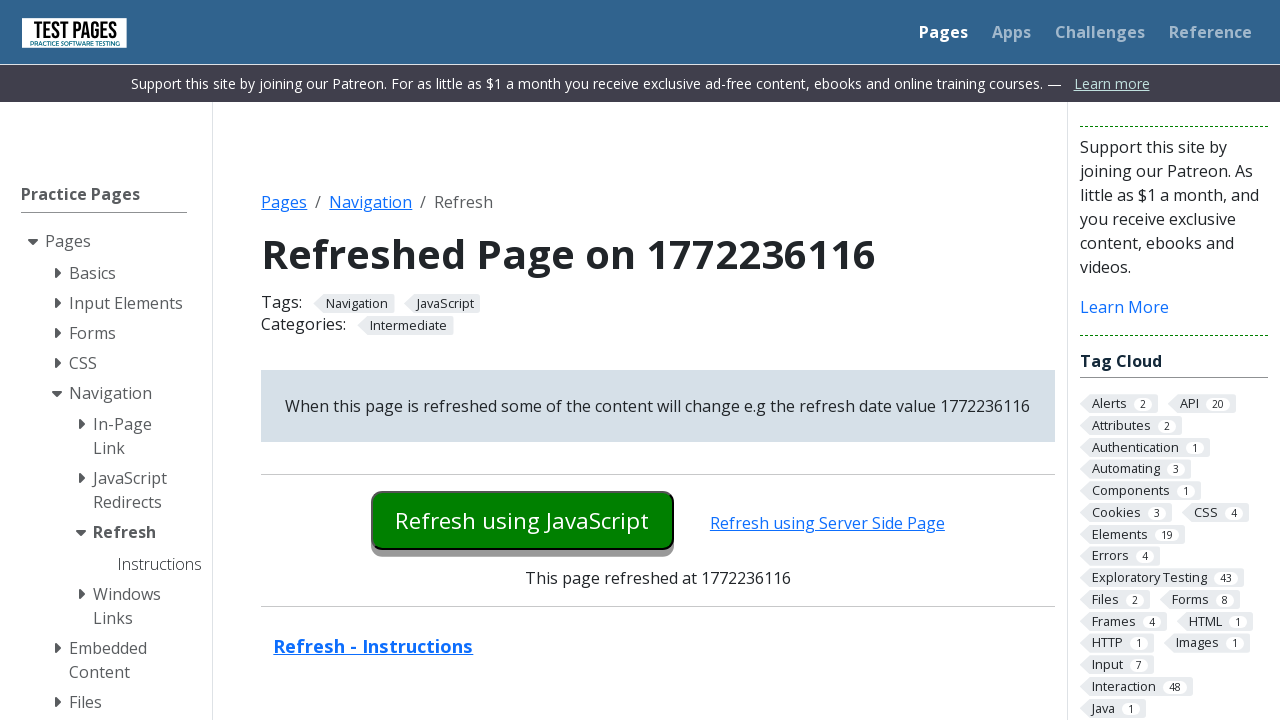

Verified date changed from '1772236112' to '1772236116' (iteration 5)
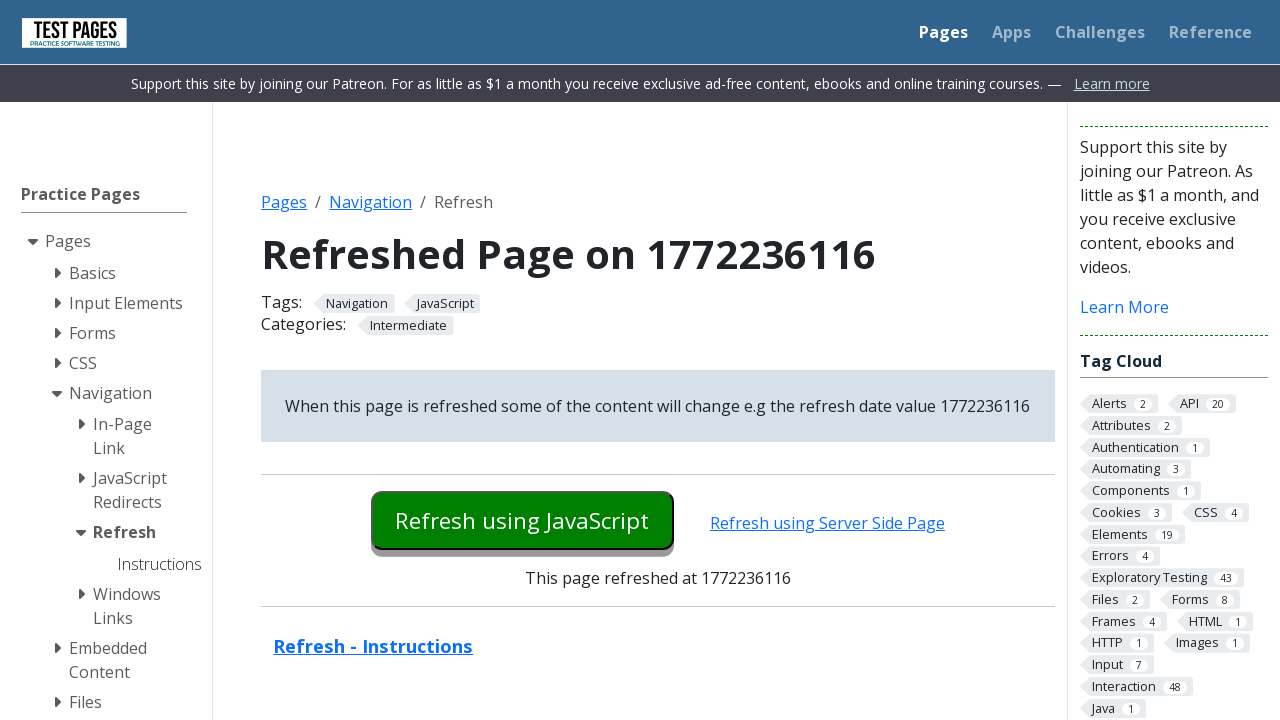

Captured initial date/time value on iteration 6: 1772236116
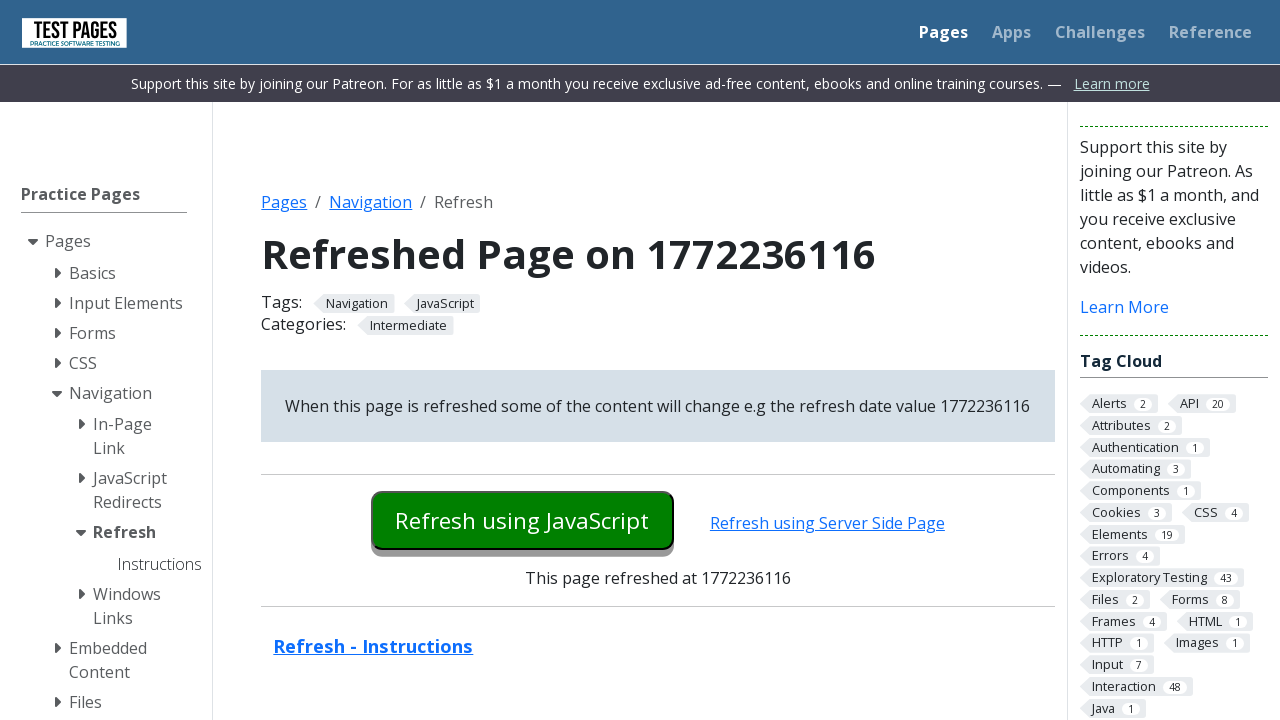

Waited 2 seconds before refresh
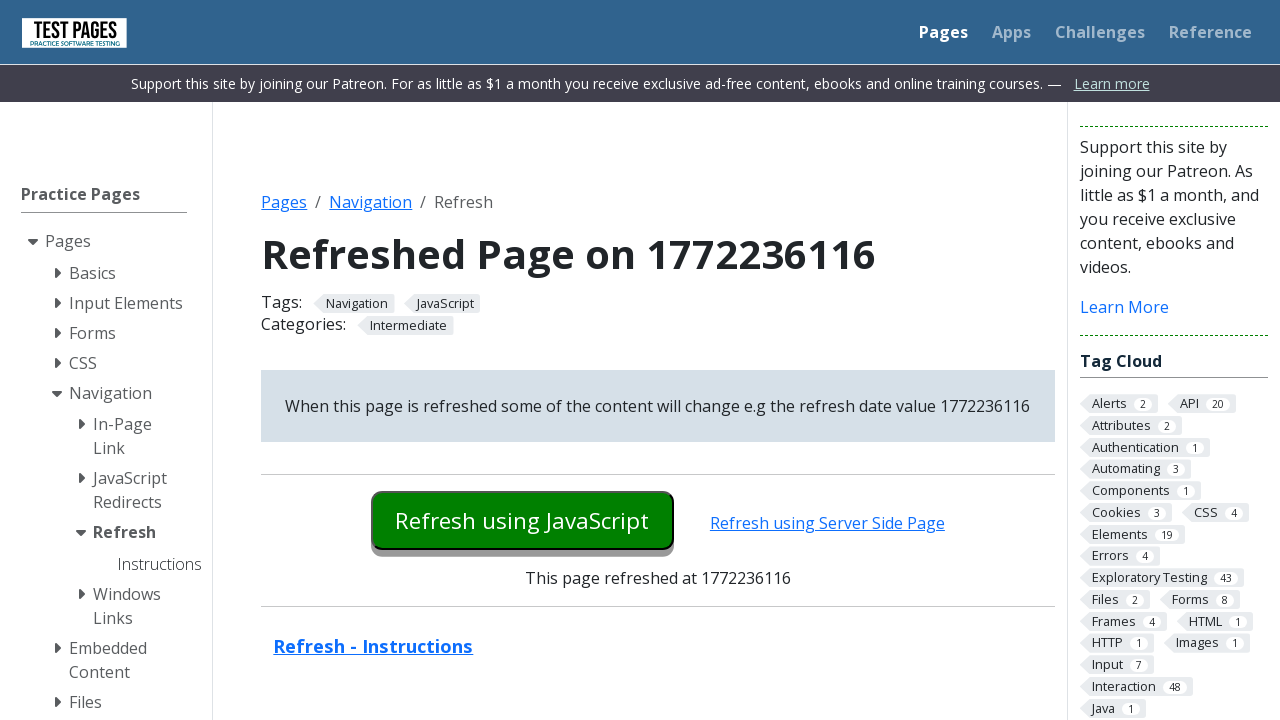

Refreshed page (iteration 6)
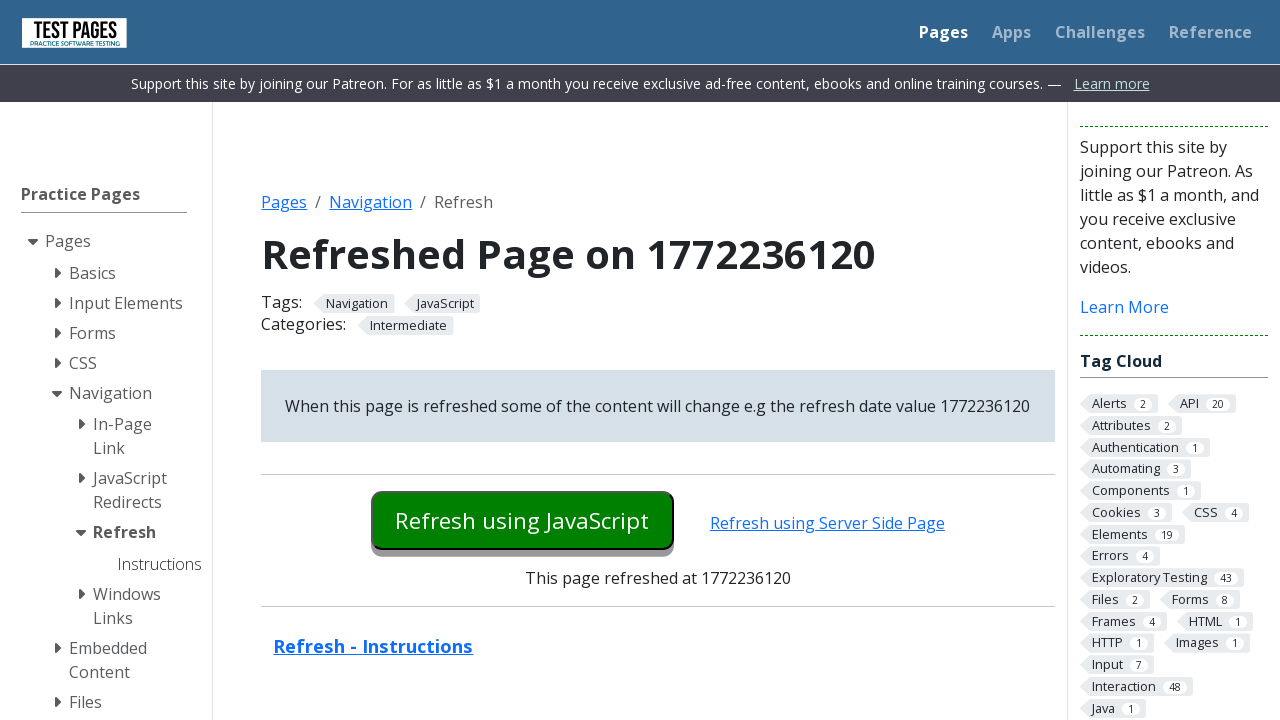

Date/time element loaded after refresh
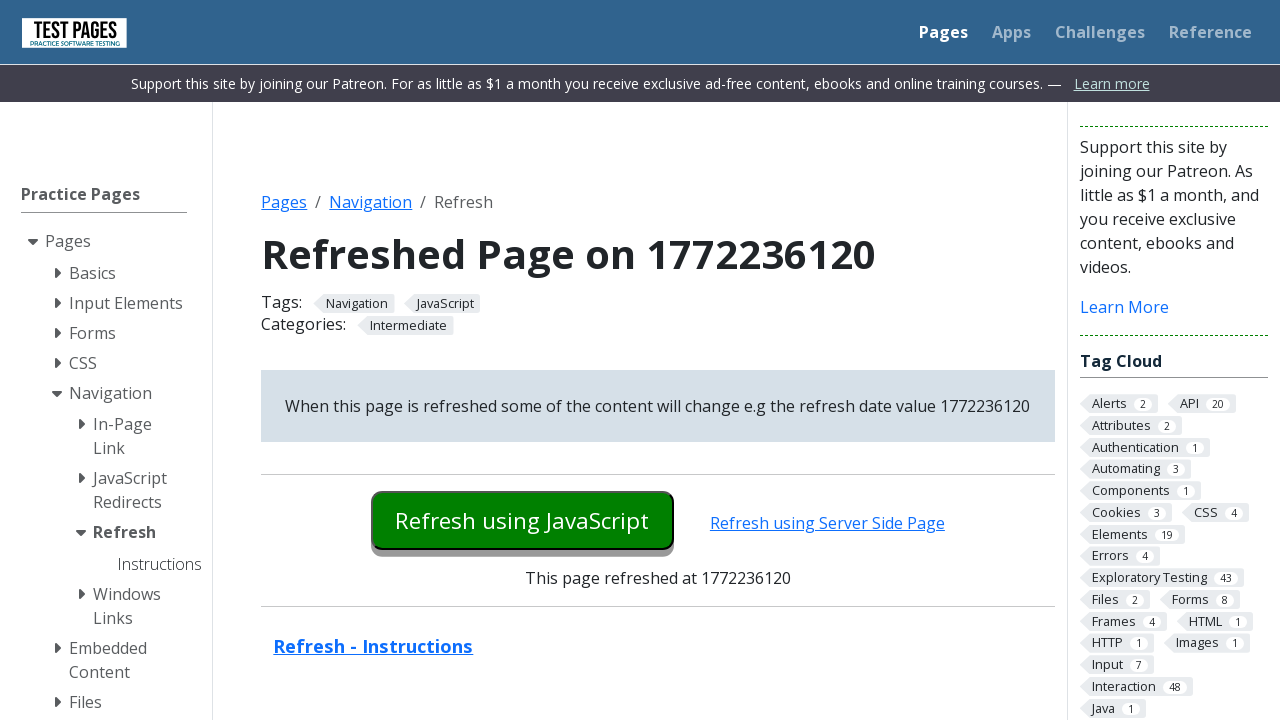

Captured new date/time value after refresh: 1772236120
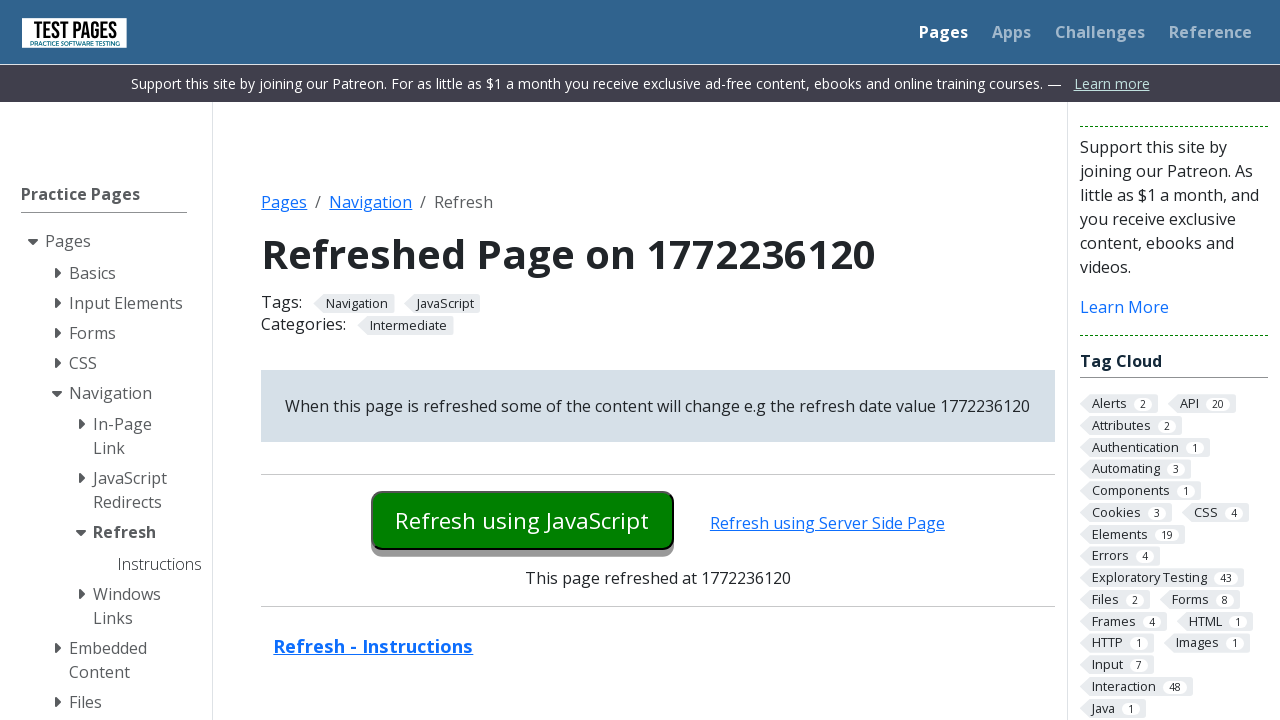

Verified date changed from '1772236116' to '1772236120' (iteration 6)
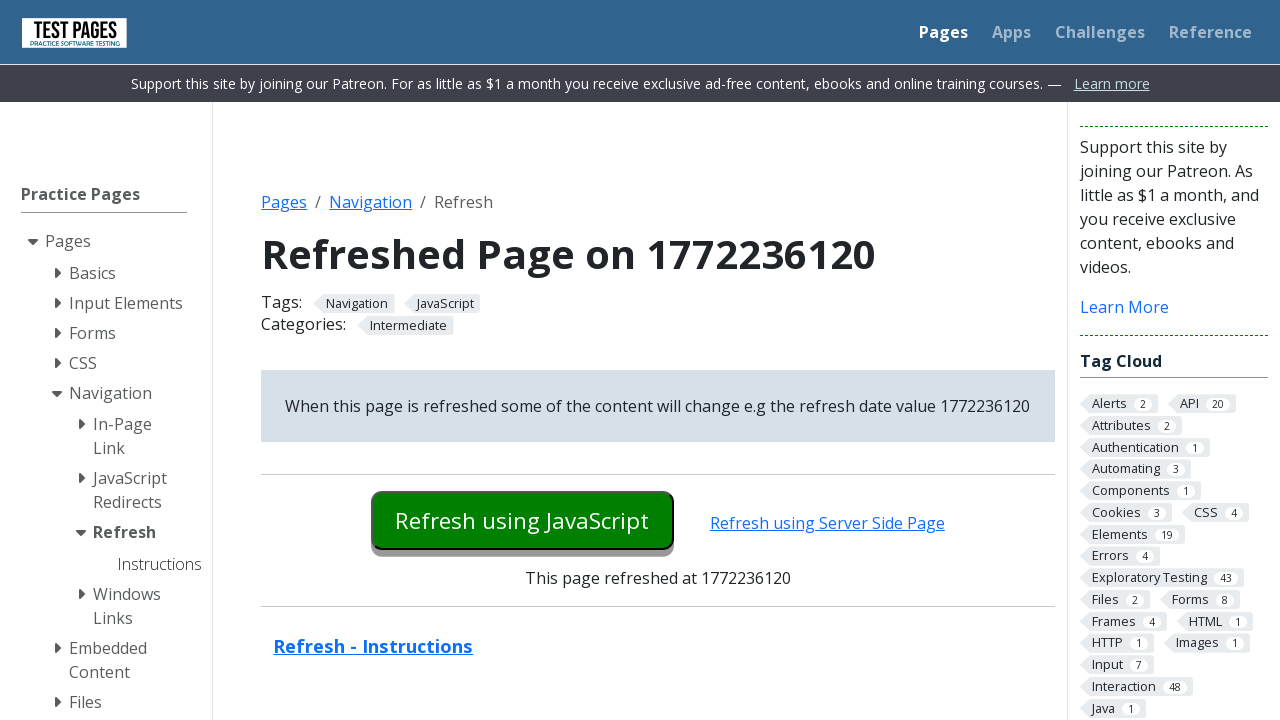

Captured initial date/time value on iteration 7: 1772236120
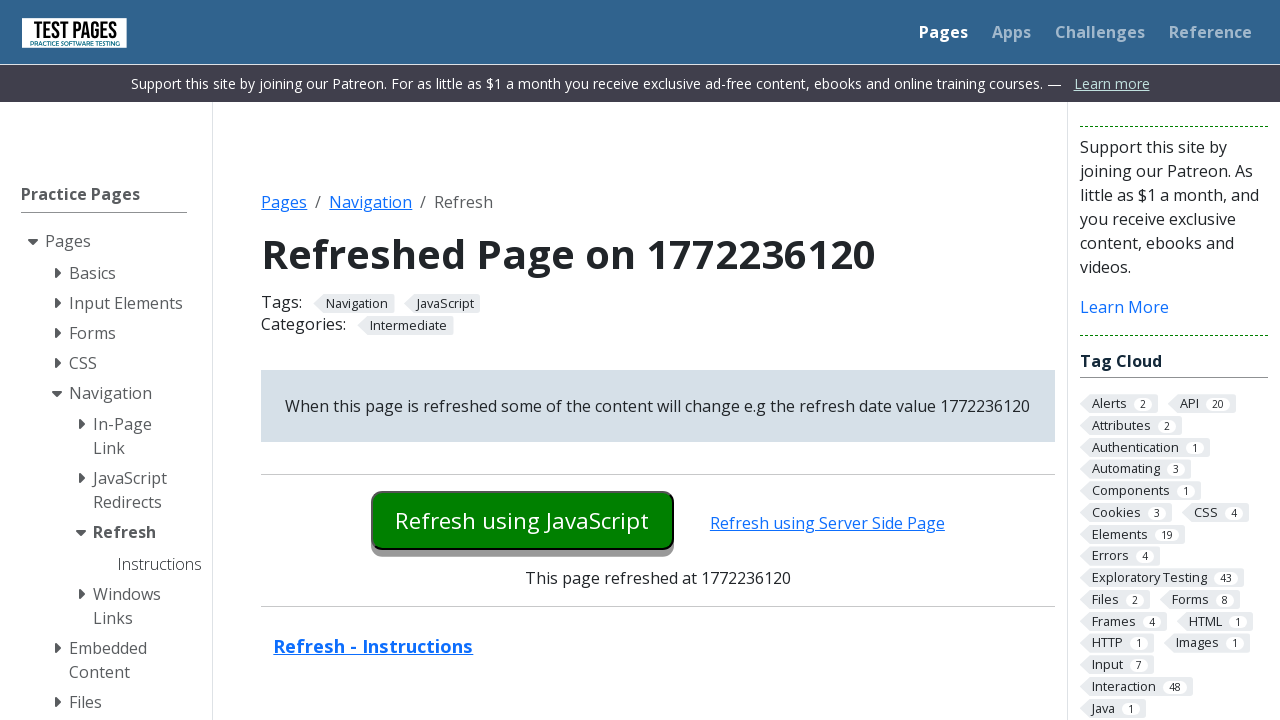

Waited 2 seconds before refresh
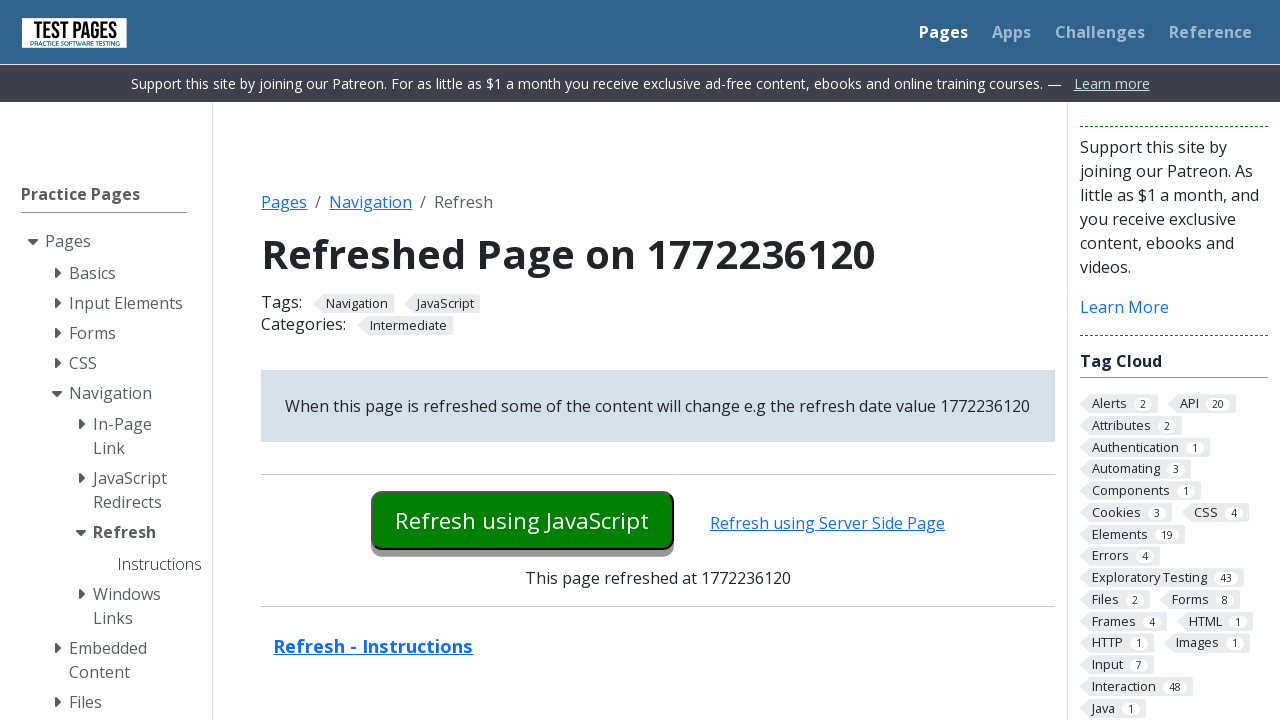

Refreshed page (iteration 7)
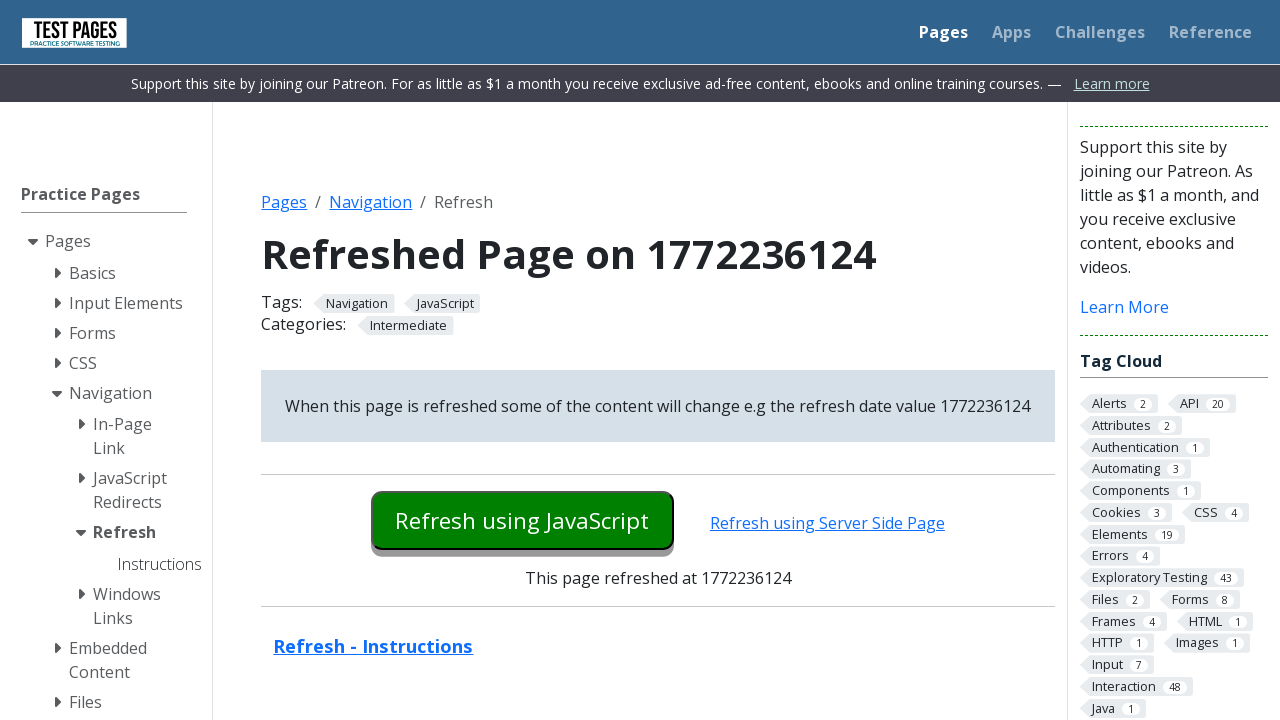

Date/time element loaded after refresh
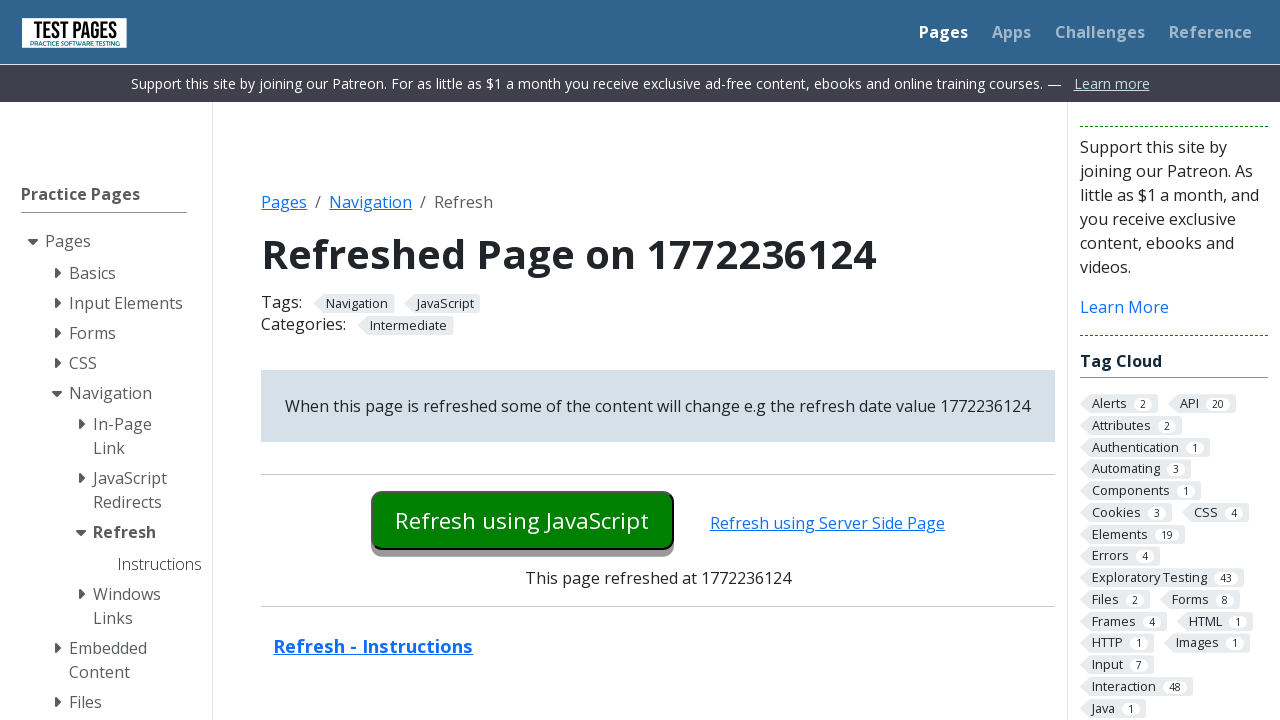

Captured new date/time value after refresh: 1772236124
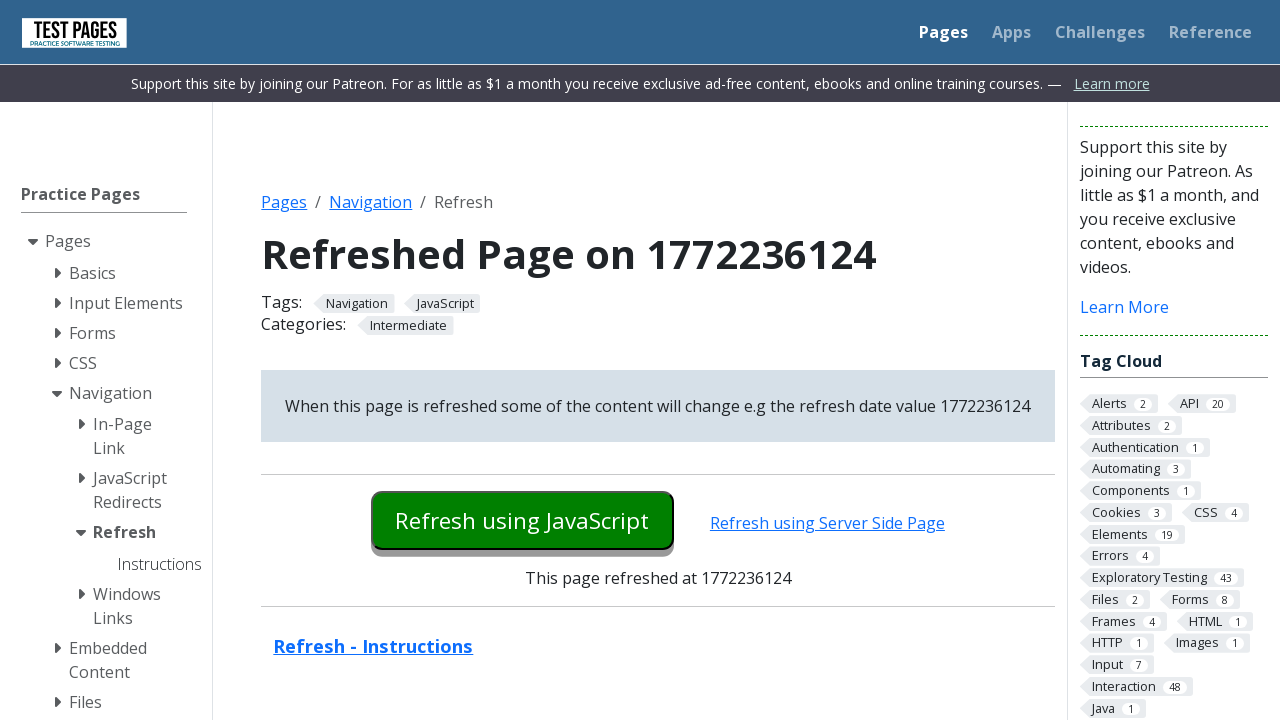

Verified date changed from '1772236120' to '1772236124' (iteration 7)
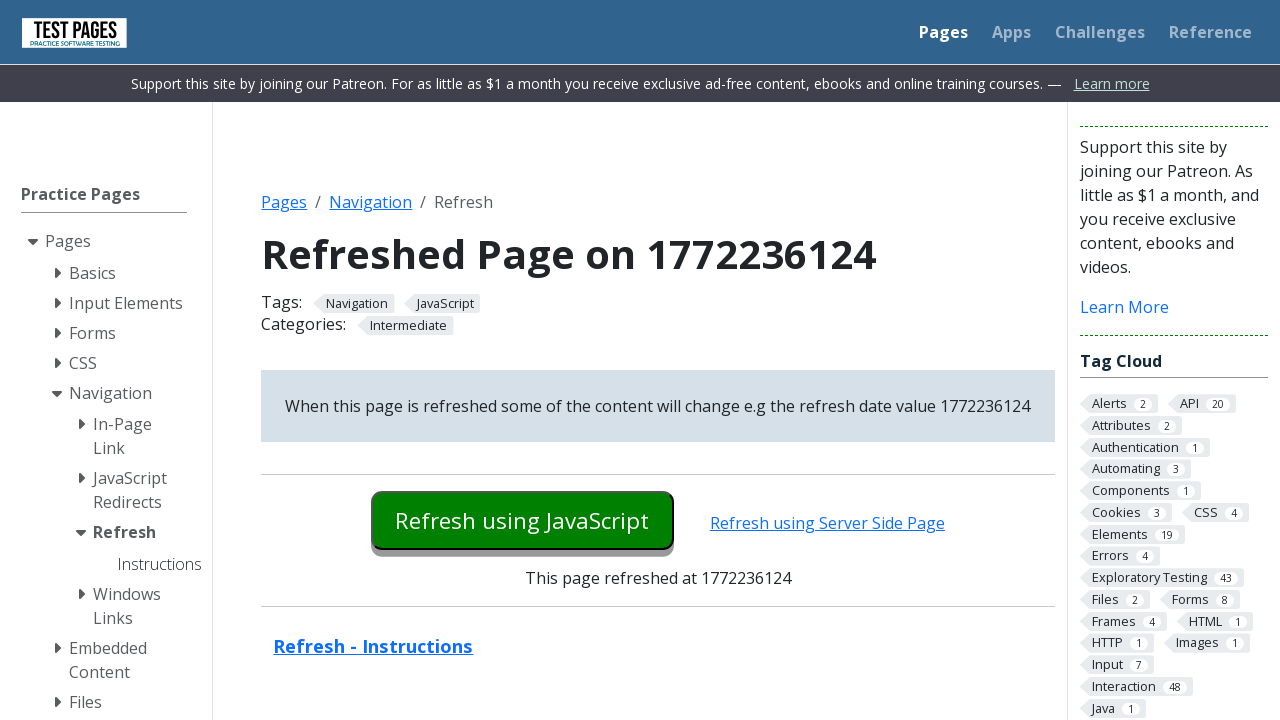

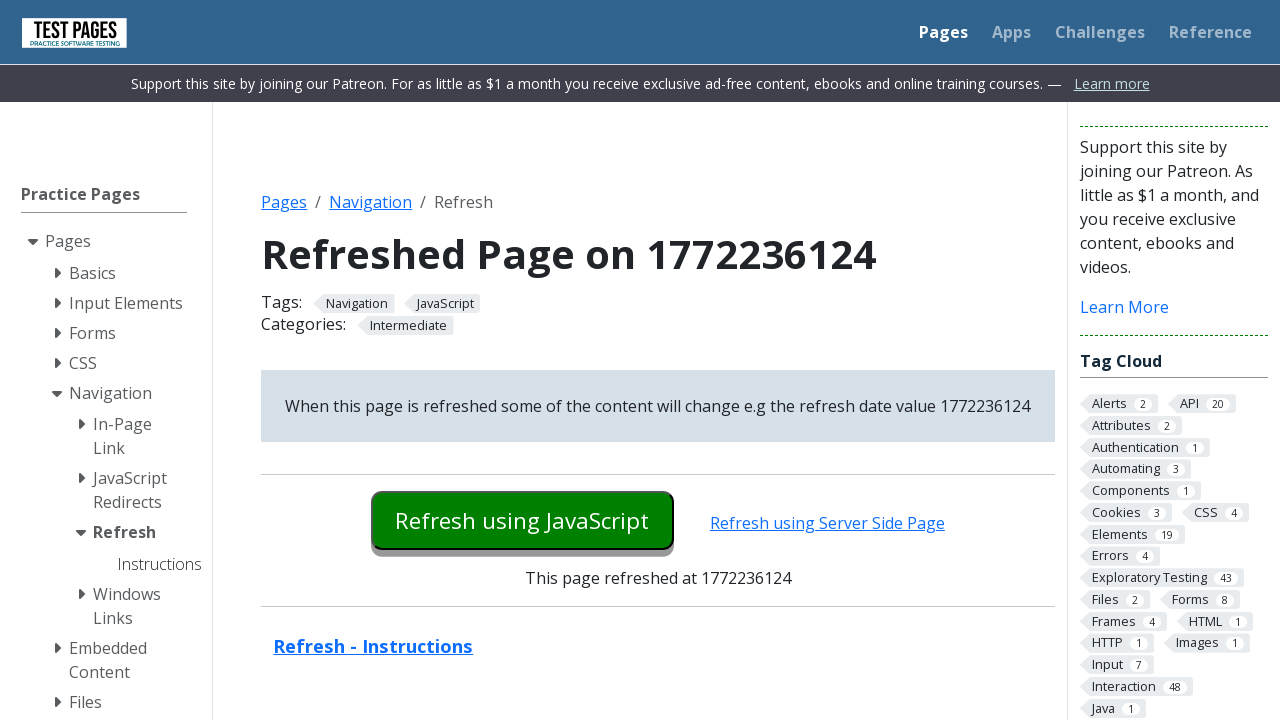